Automates a color-finding game by analyzing the background colors of grid elements and clicking the one with a unique color

Starting URL: http://zzzscore.com/color/

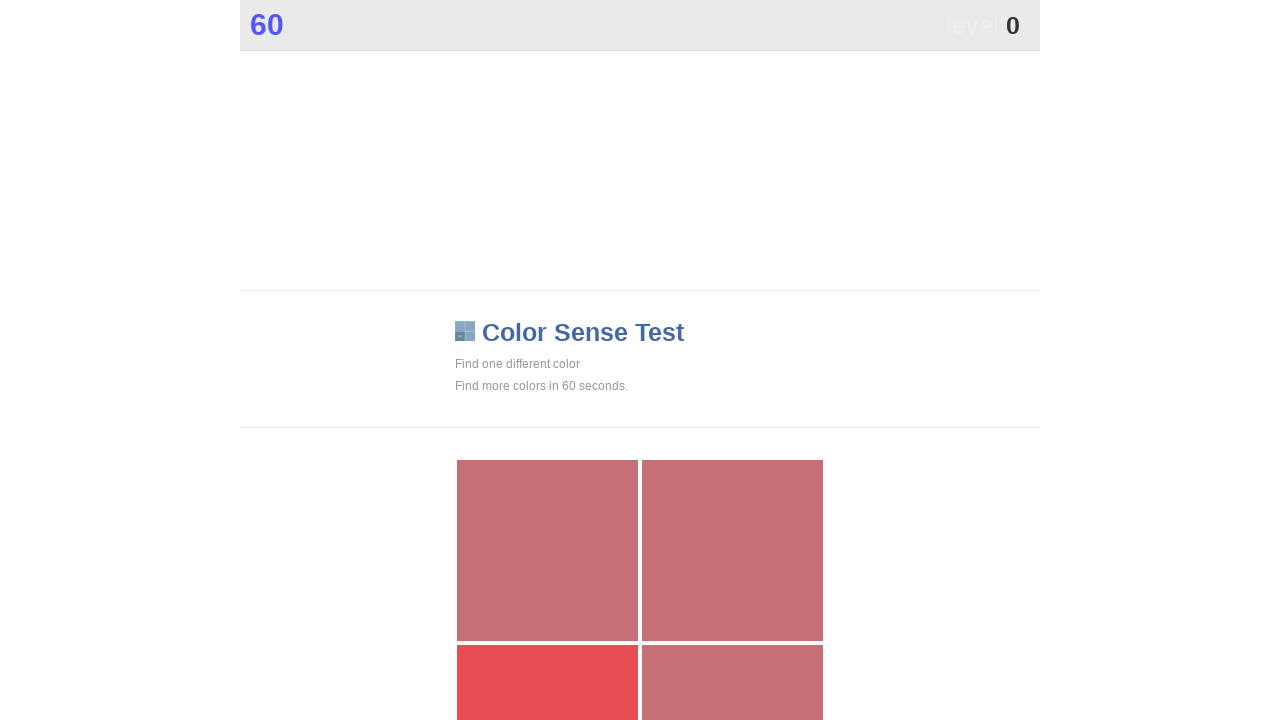

Located all grid buttons
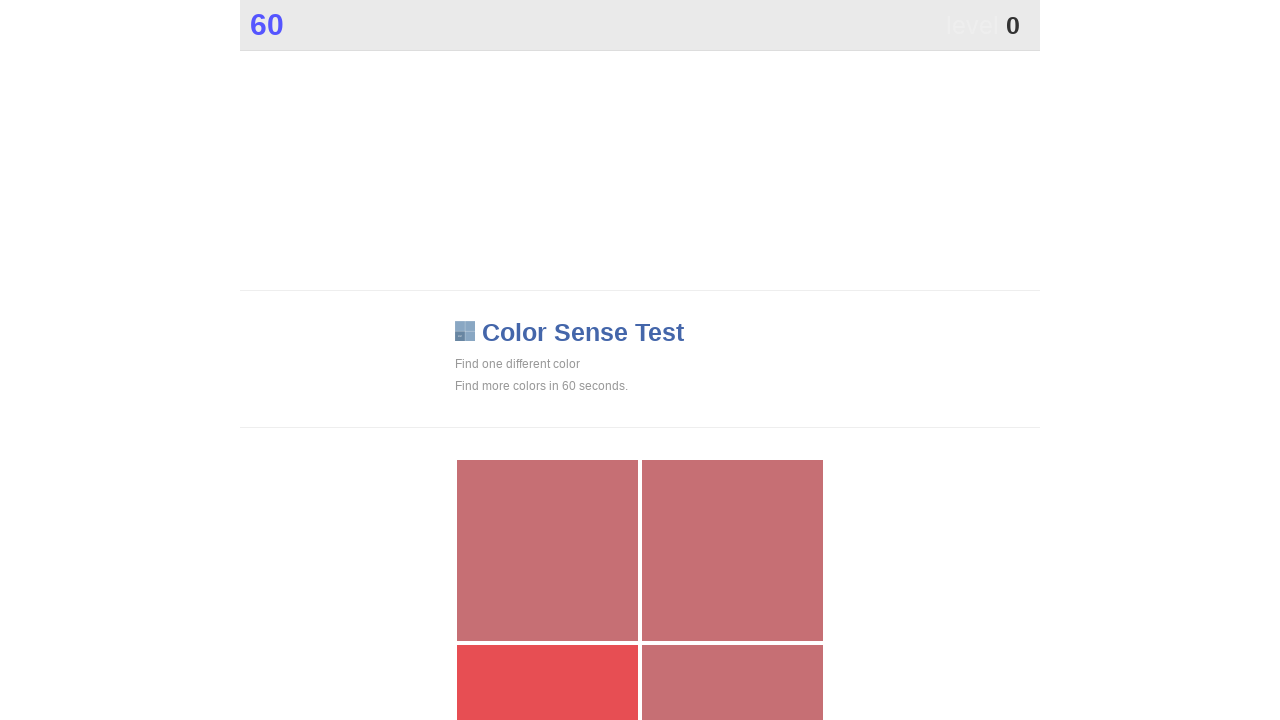

Re-fetched grid buttons for current iteration
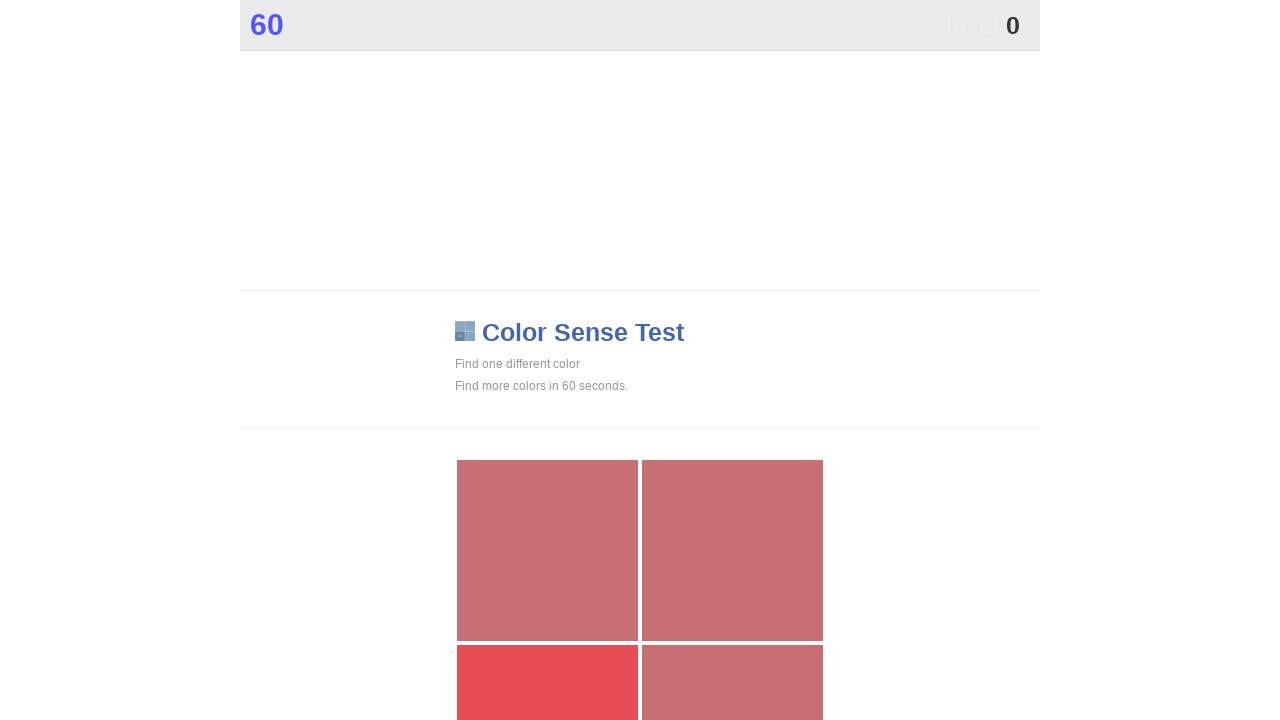

Extracted background colors from 230 buttons
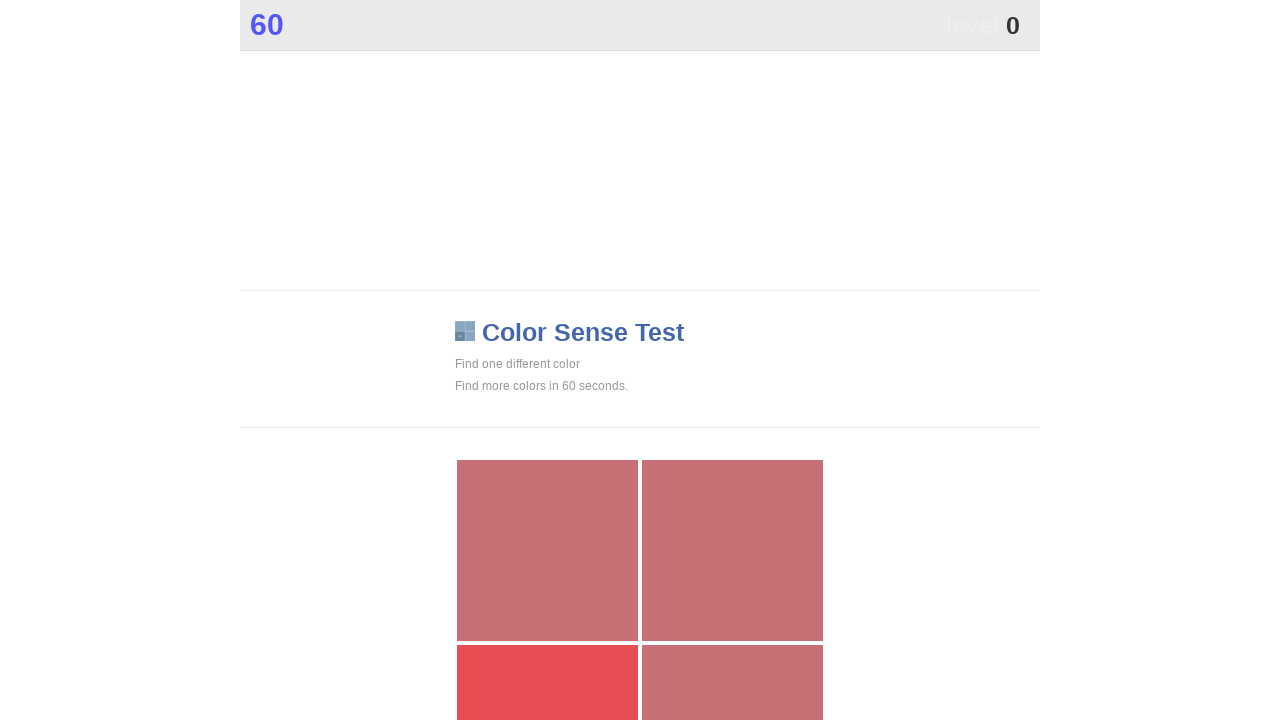

Identified unique color: rgb(231, 78, 83)
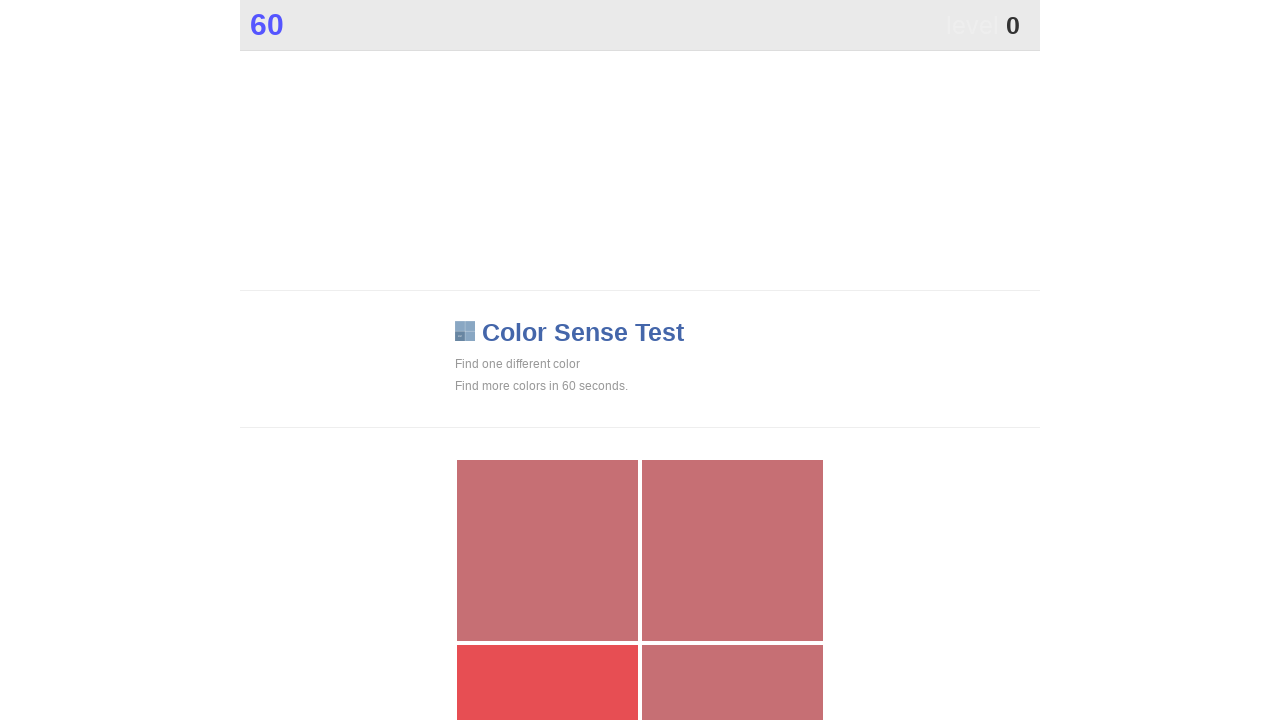

Clicked button with unique color at index 2 at (547, 629) on xpath=//*[@id="grid"]/div >> nth=2
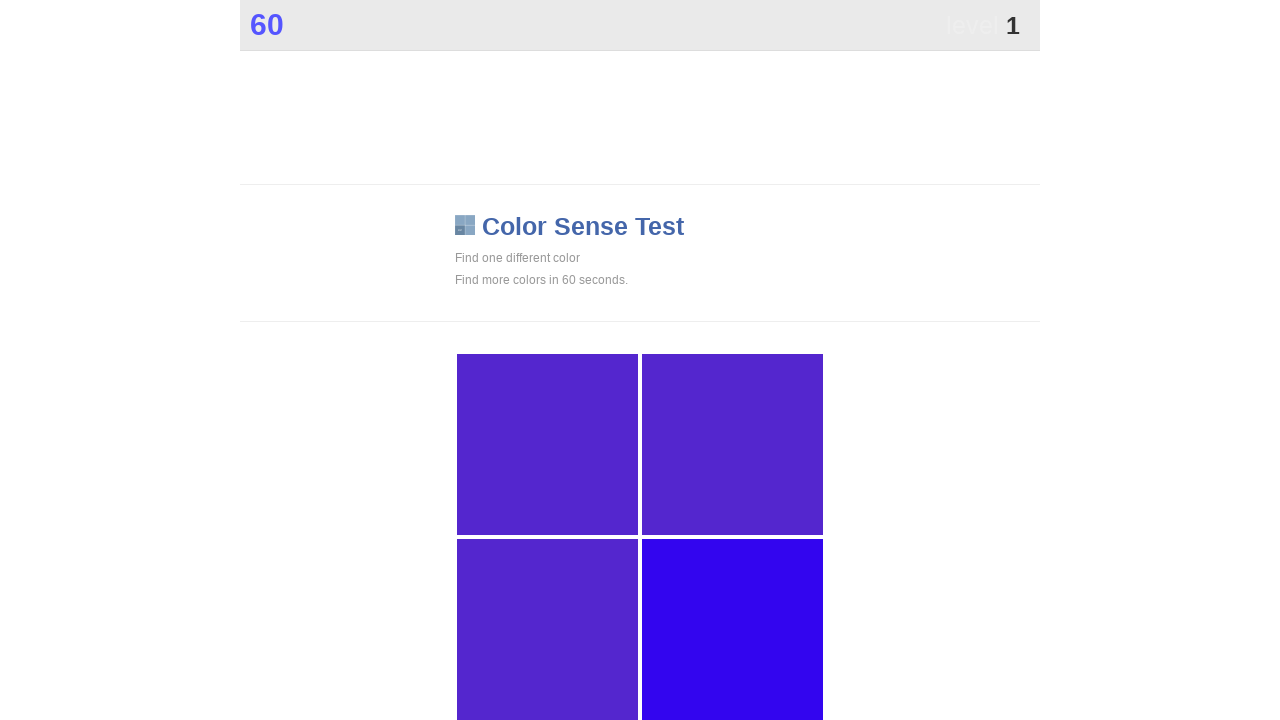

Waited 100ms for game to process click
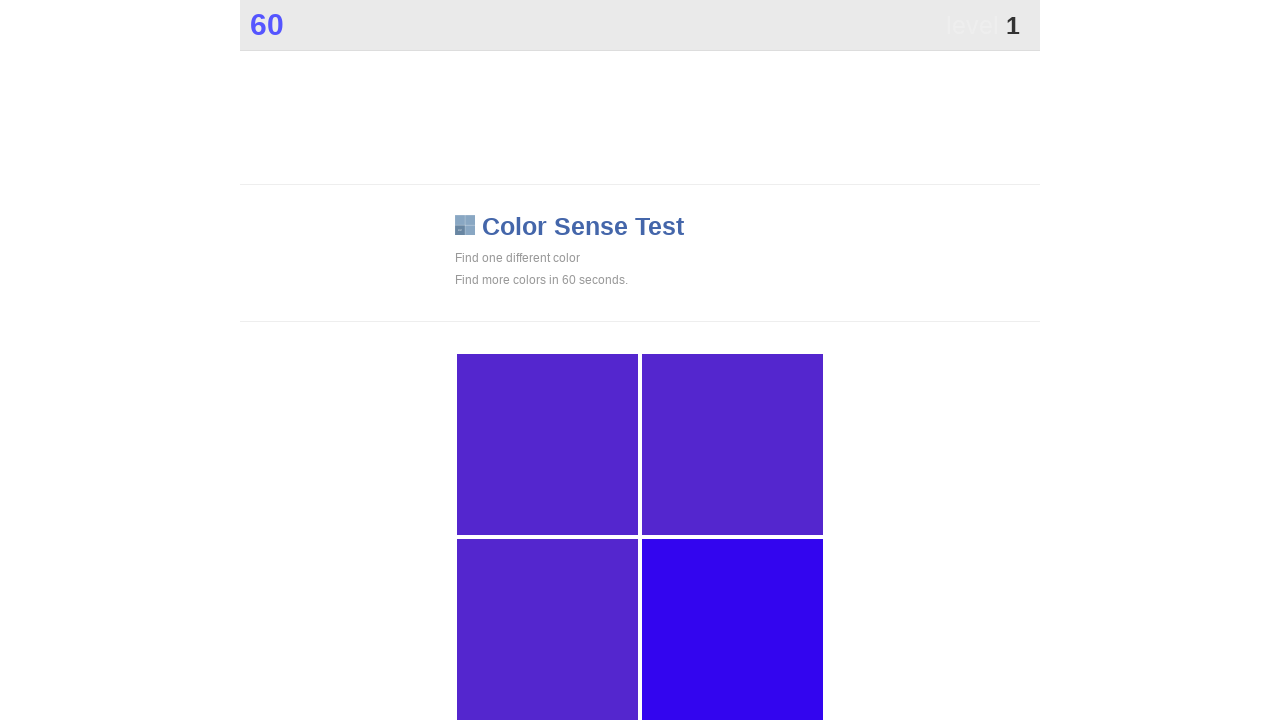

Re-fetched grid buttons for current iteration
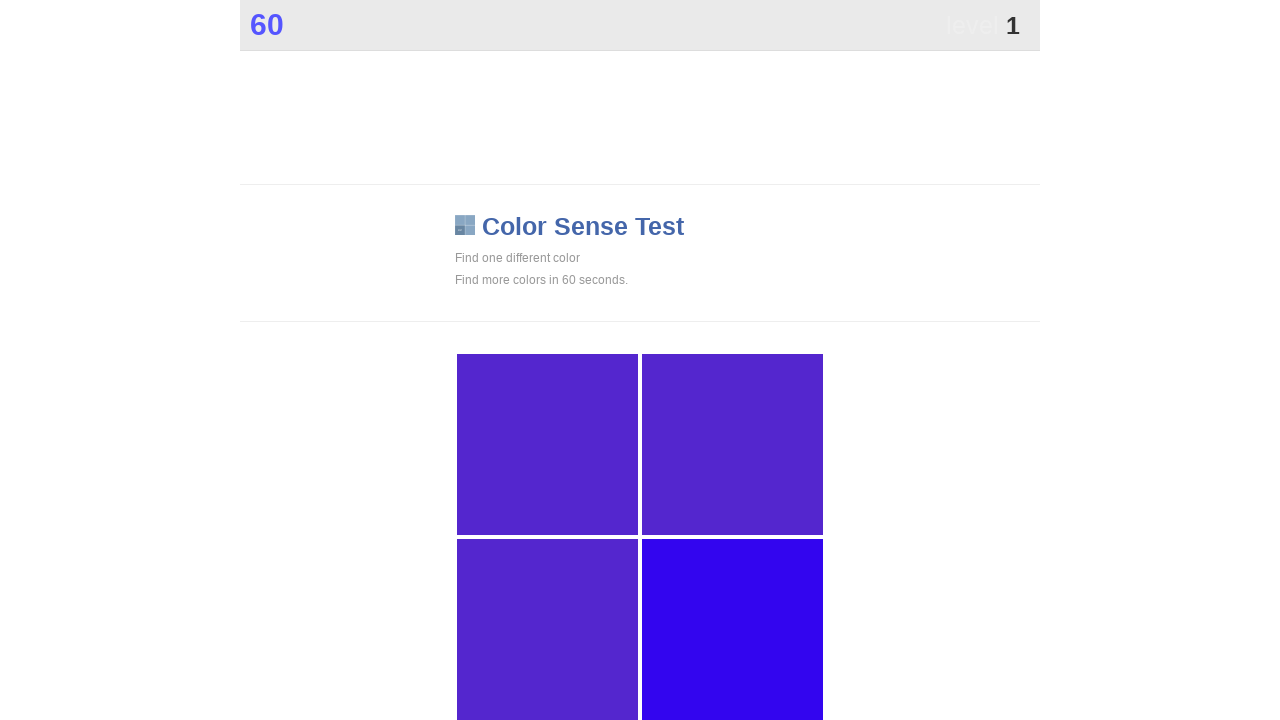

Extracted background colors from 230 buttons
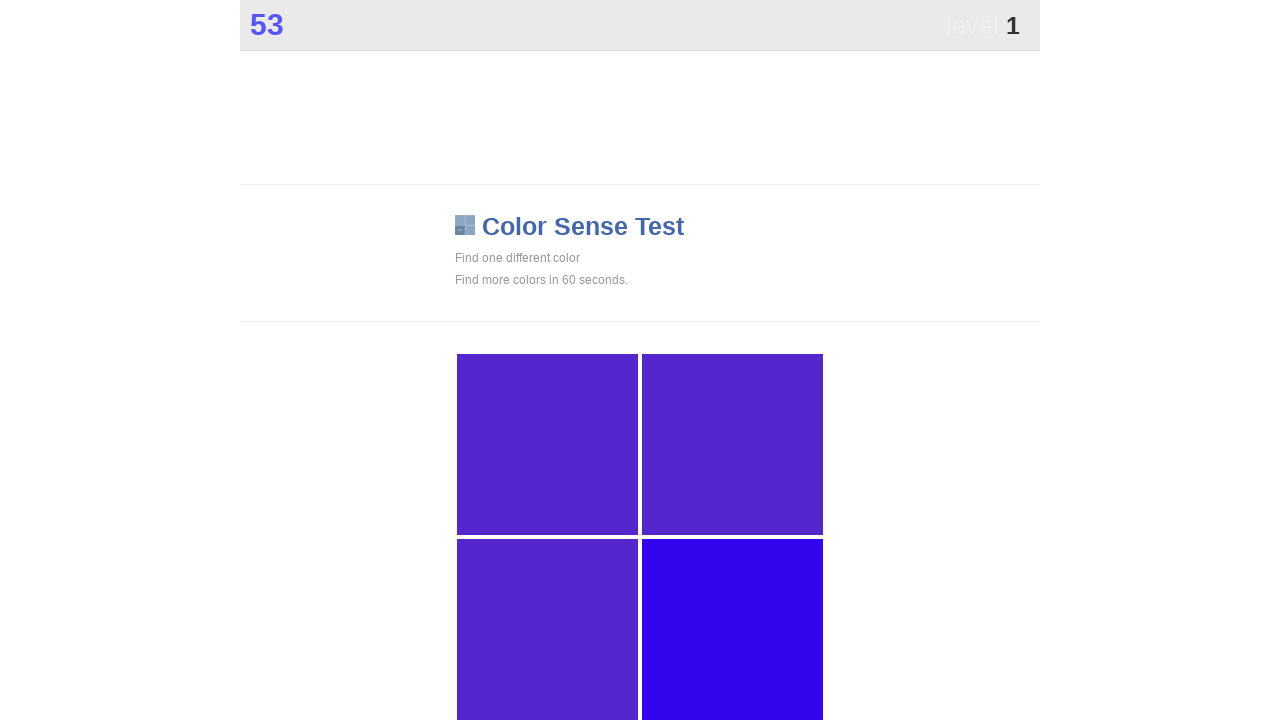

Identified unique color: rgb(51, 5, 239)
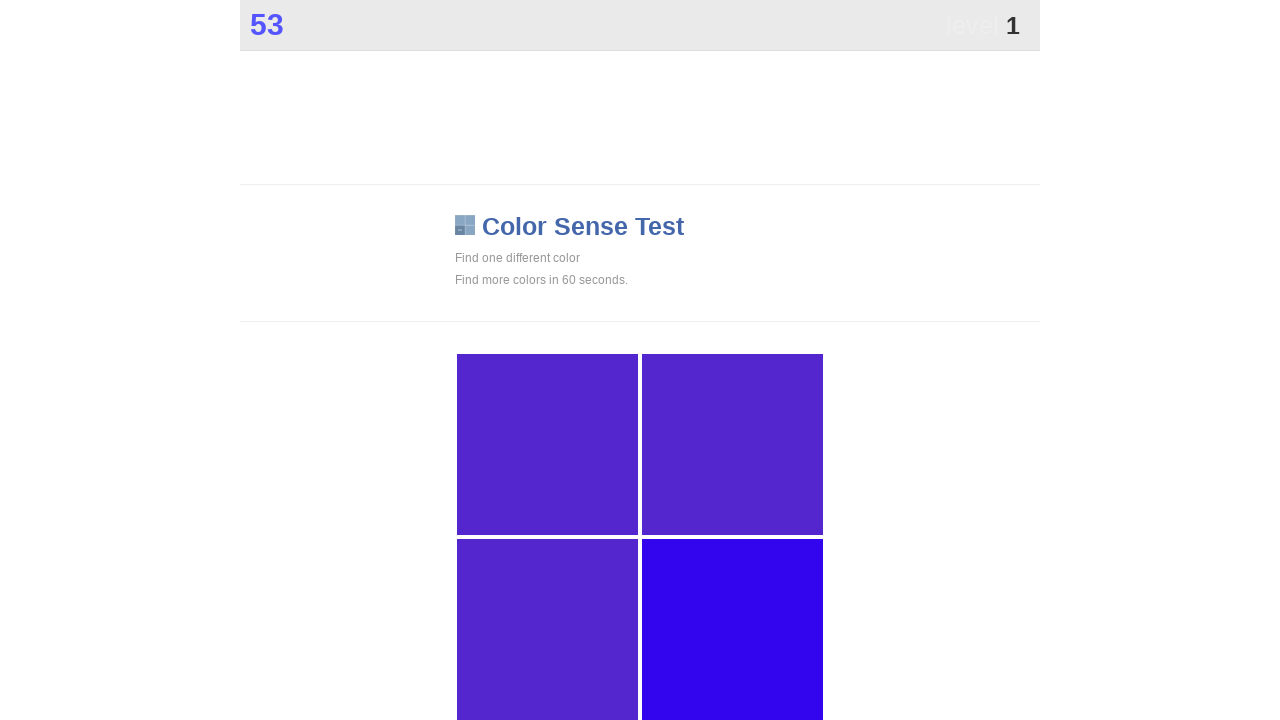

Clicked button with unique color at index 3 at (732, 629) on xpath=//*[@id="grid"]/div >> nth=3
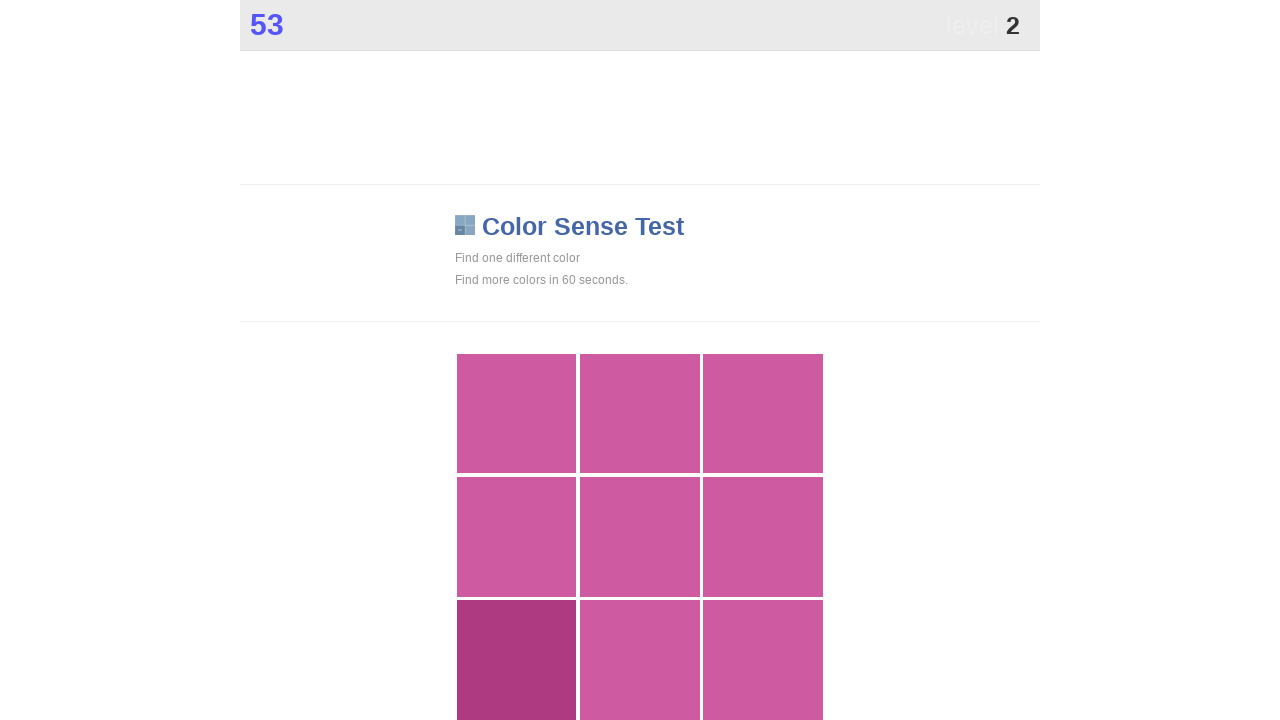

Waited 100ms for game to process click
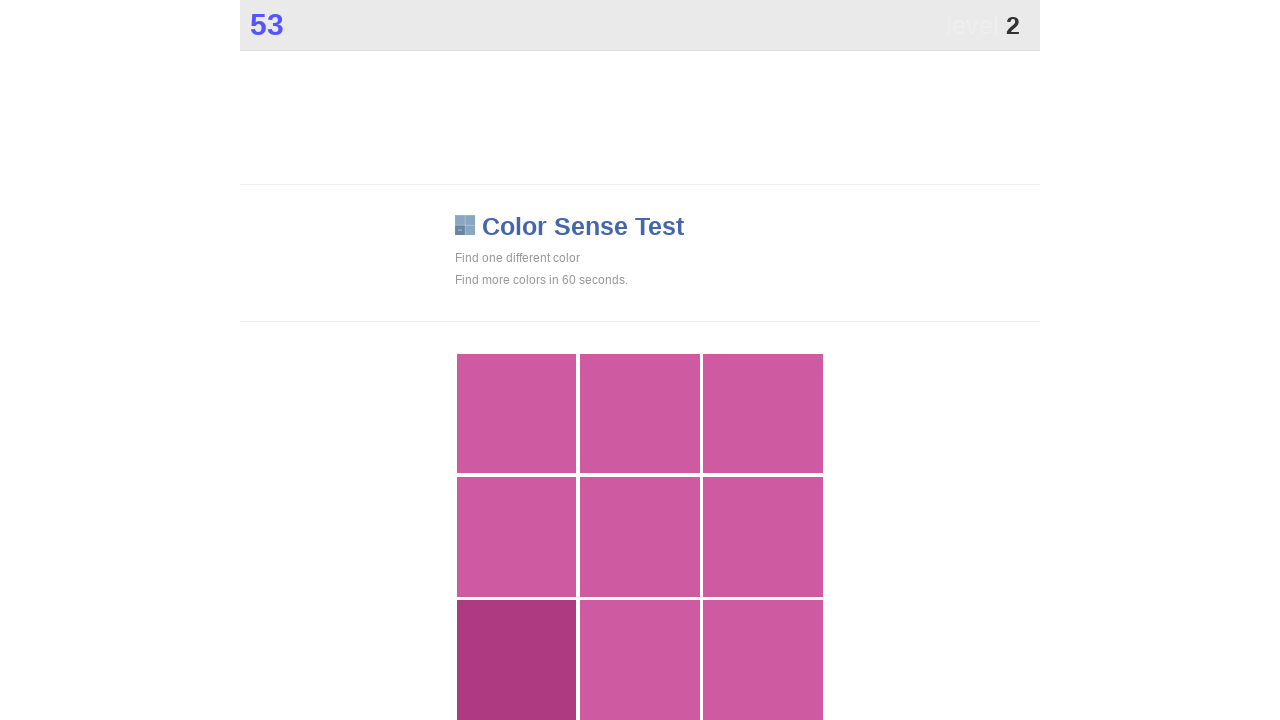

Re-fetched grid buttons for current iteration
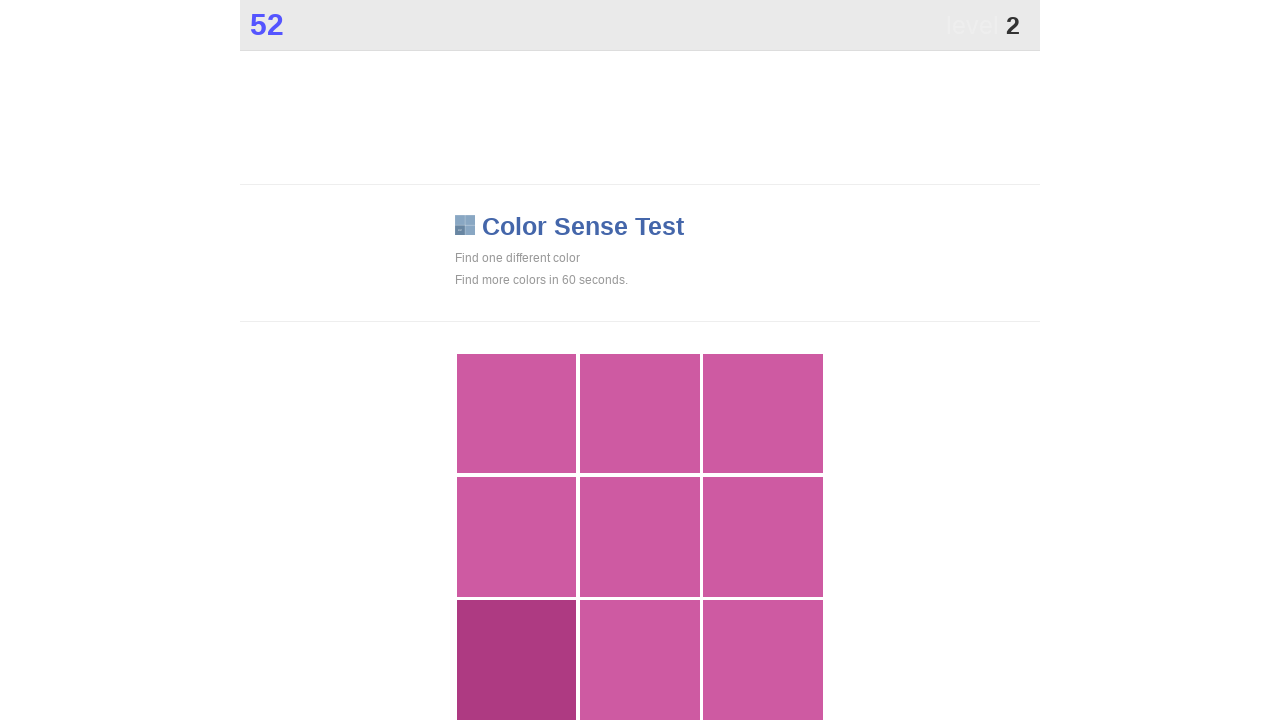

Extracted background colors from 230 buttons
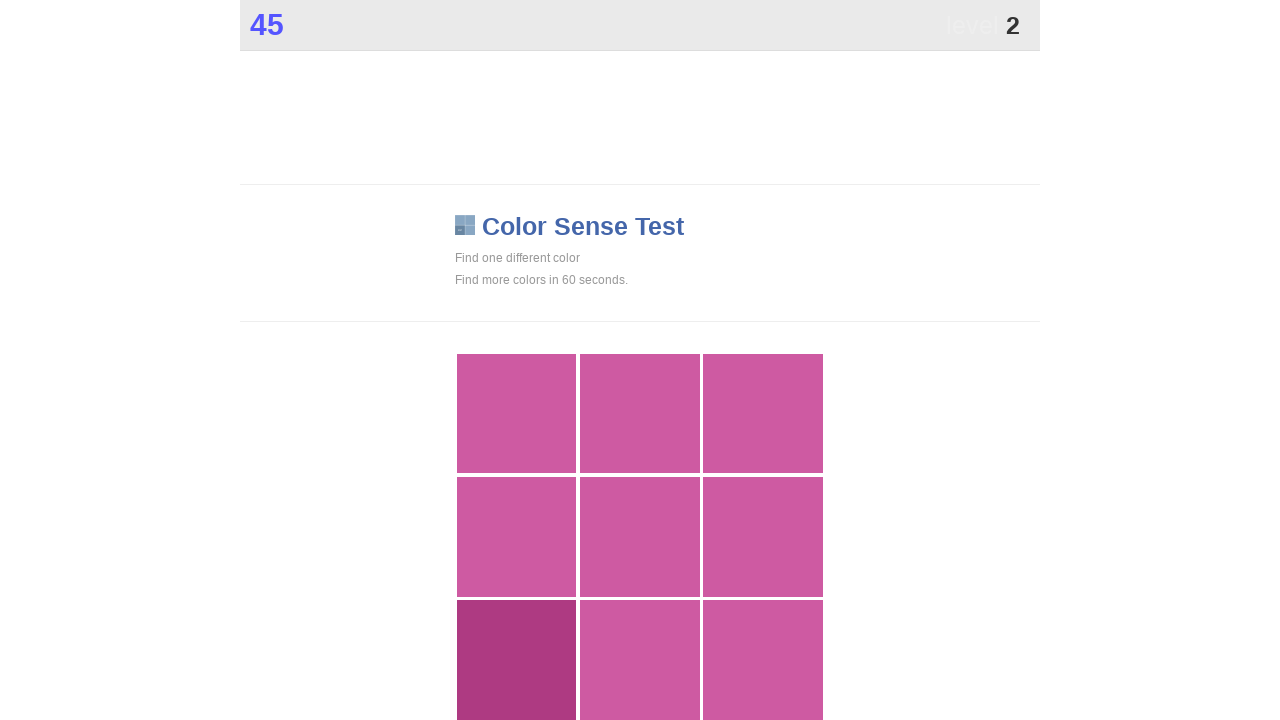

Identified unique color: rgb(174, 58, 130)
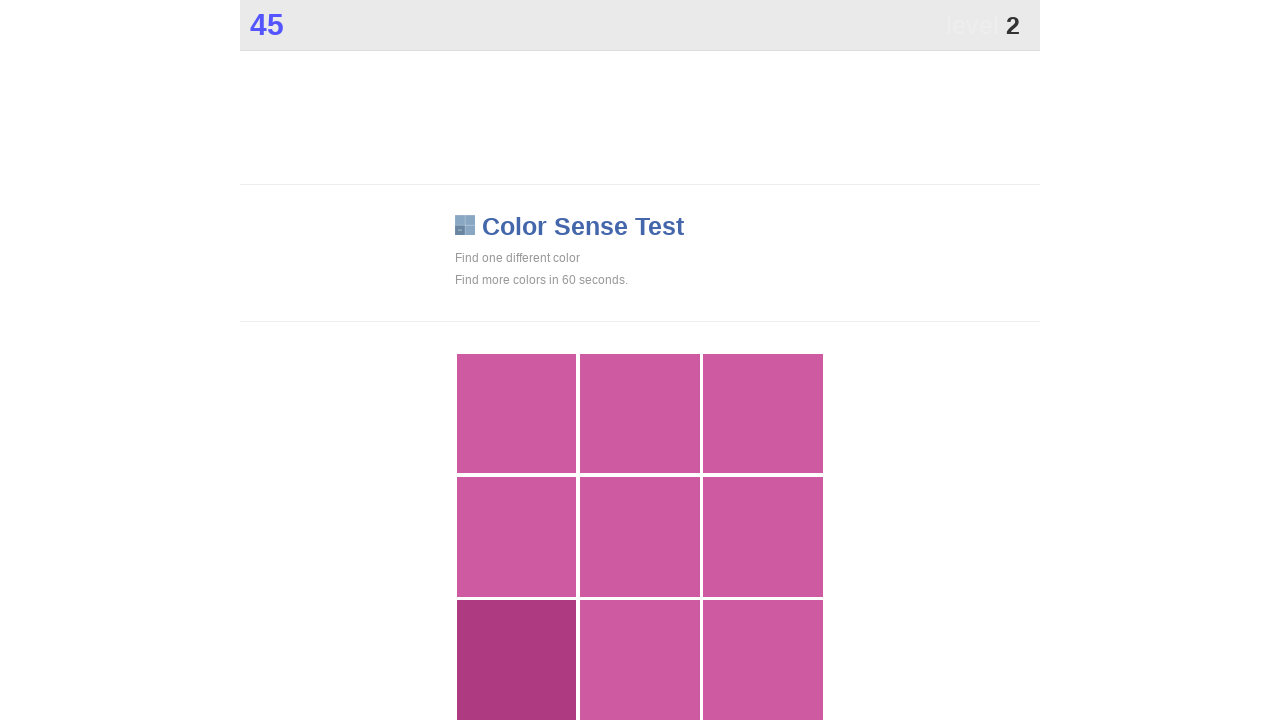

Clicked button with unique color at index 6 at (517, 660) on xpath=//*[@id="grid"]/div >> nth=6
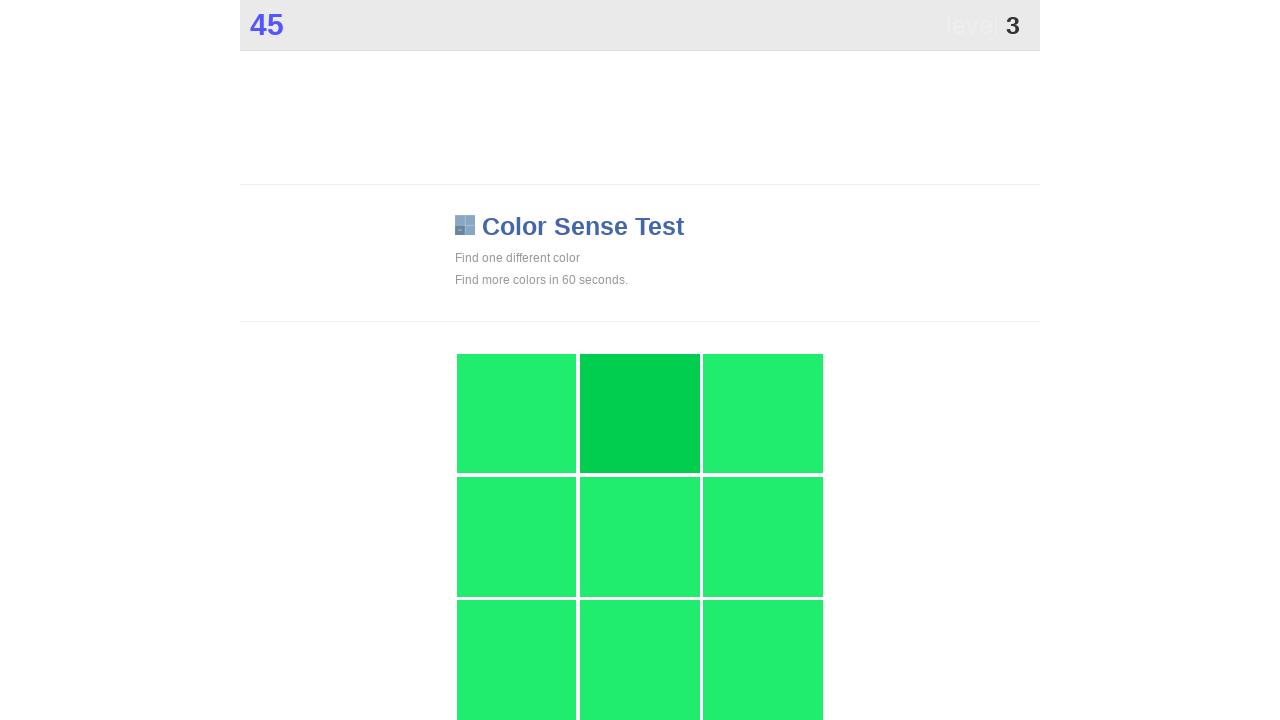

Waited 100ms for game to process click
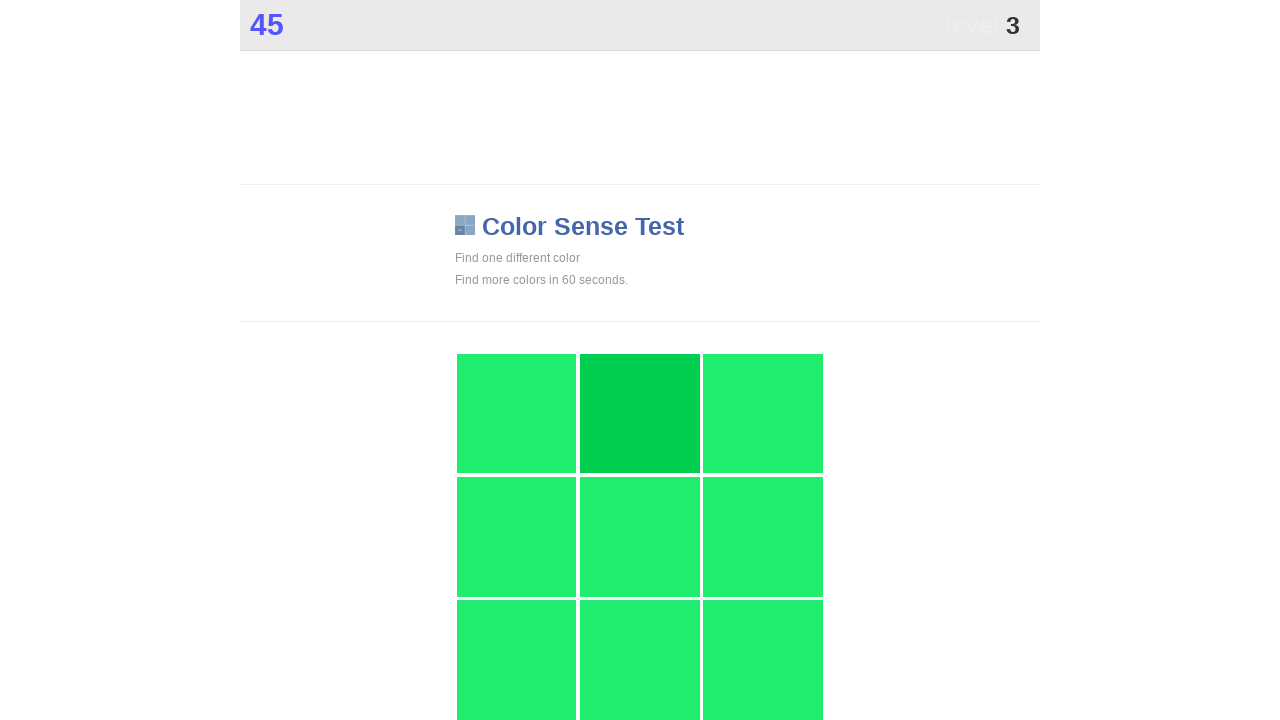

Re-fetched grid buttons for current iteration
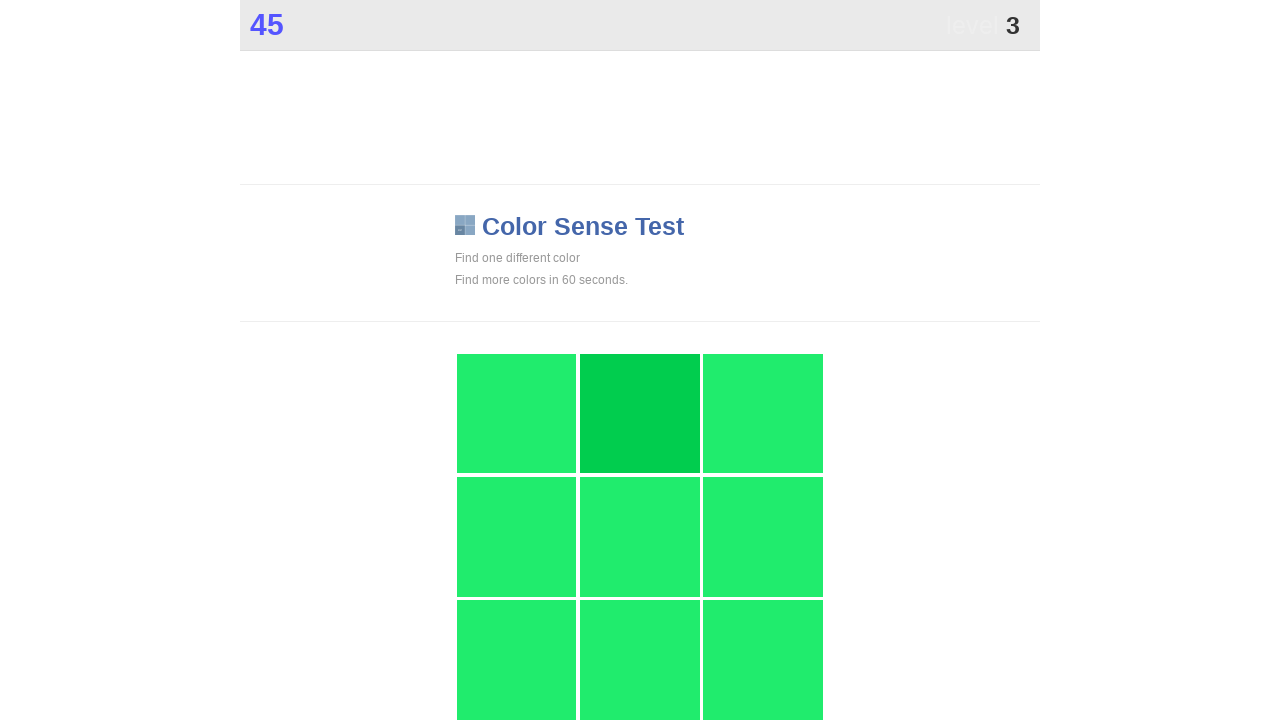

Extracted background colors from 230 buttons
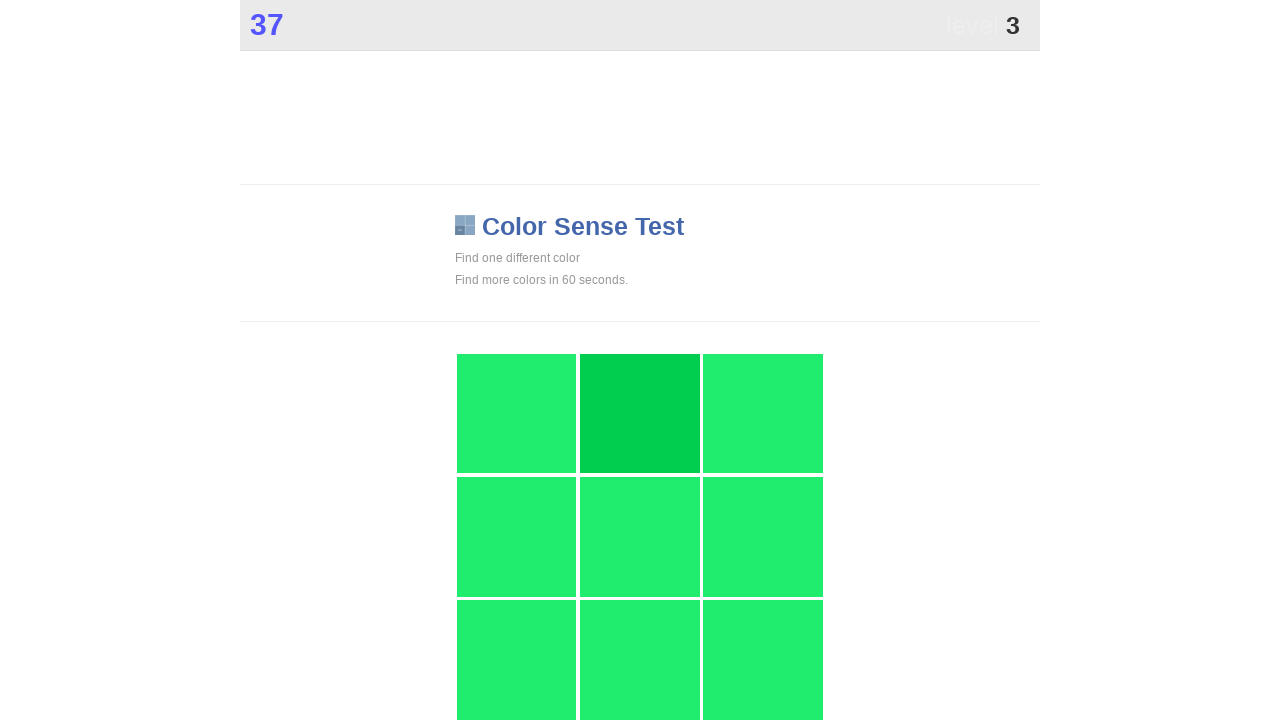

Identified unique color: rgb(1, 205, 78)
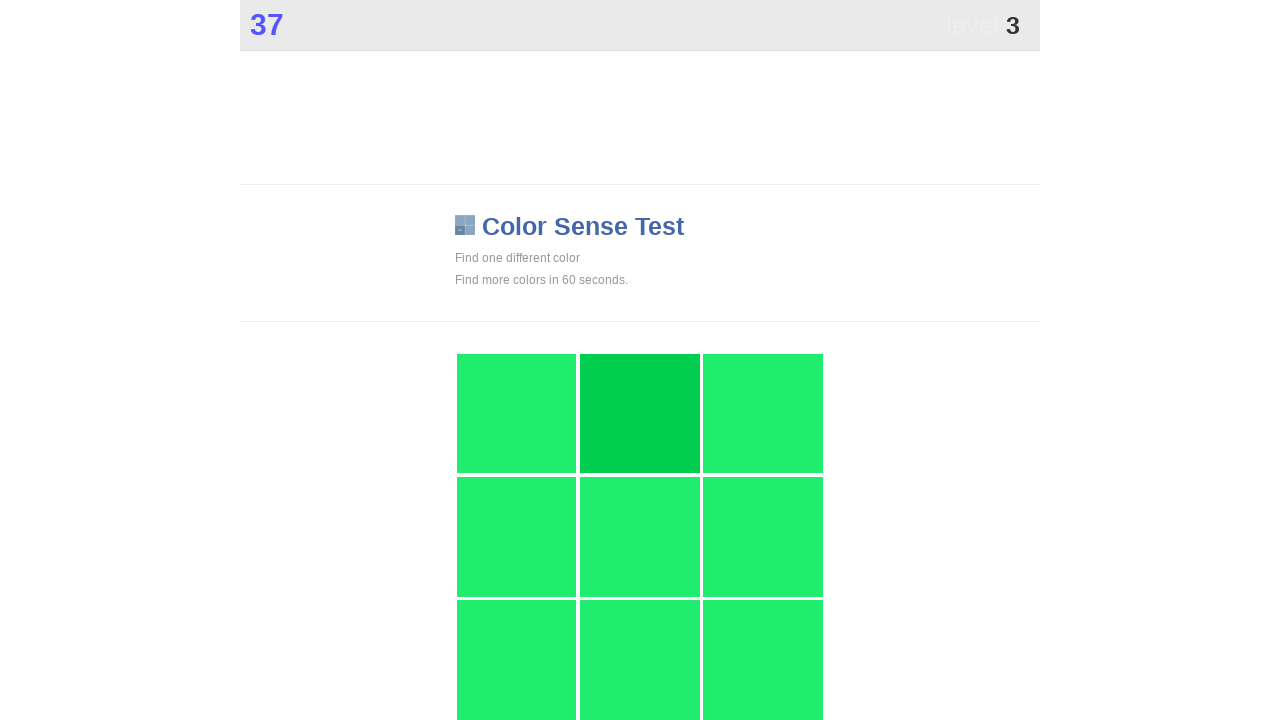

Clicked button with unique color at index 1 at (640, 414) on xpath=//*[@id="grid"]/div >> nth=1
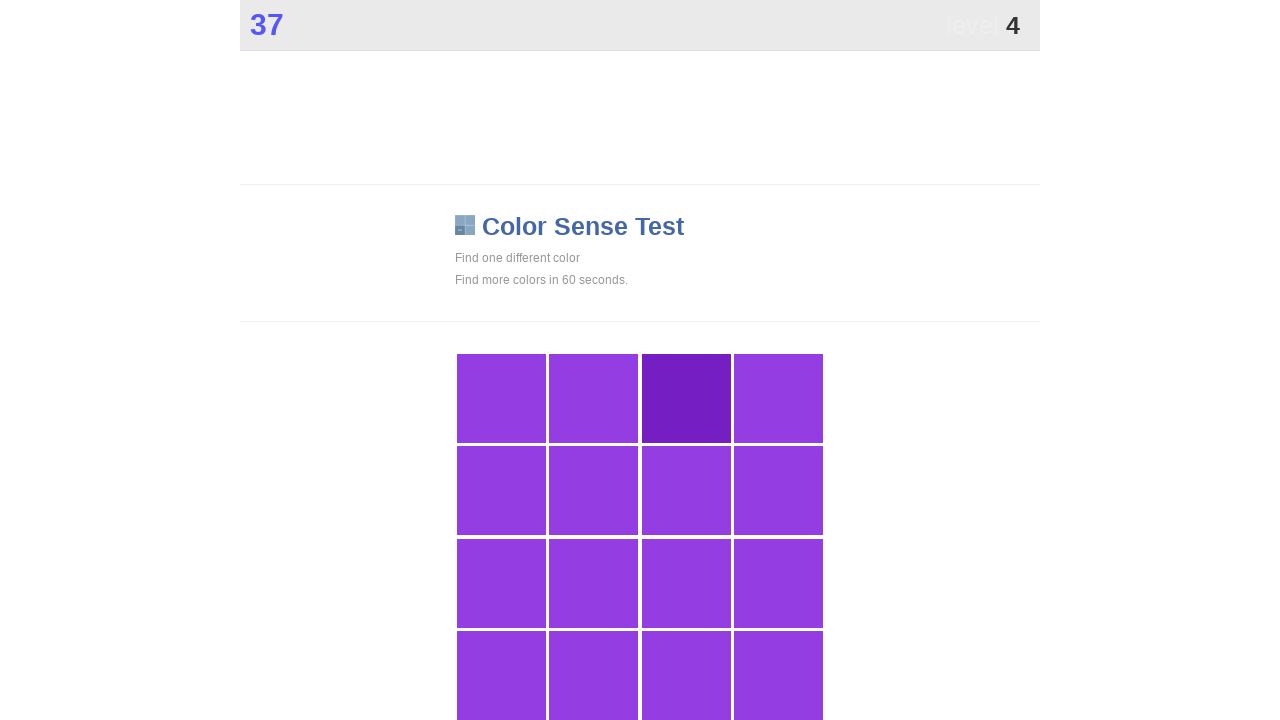

Waited 100ms for game to process click
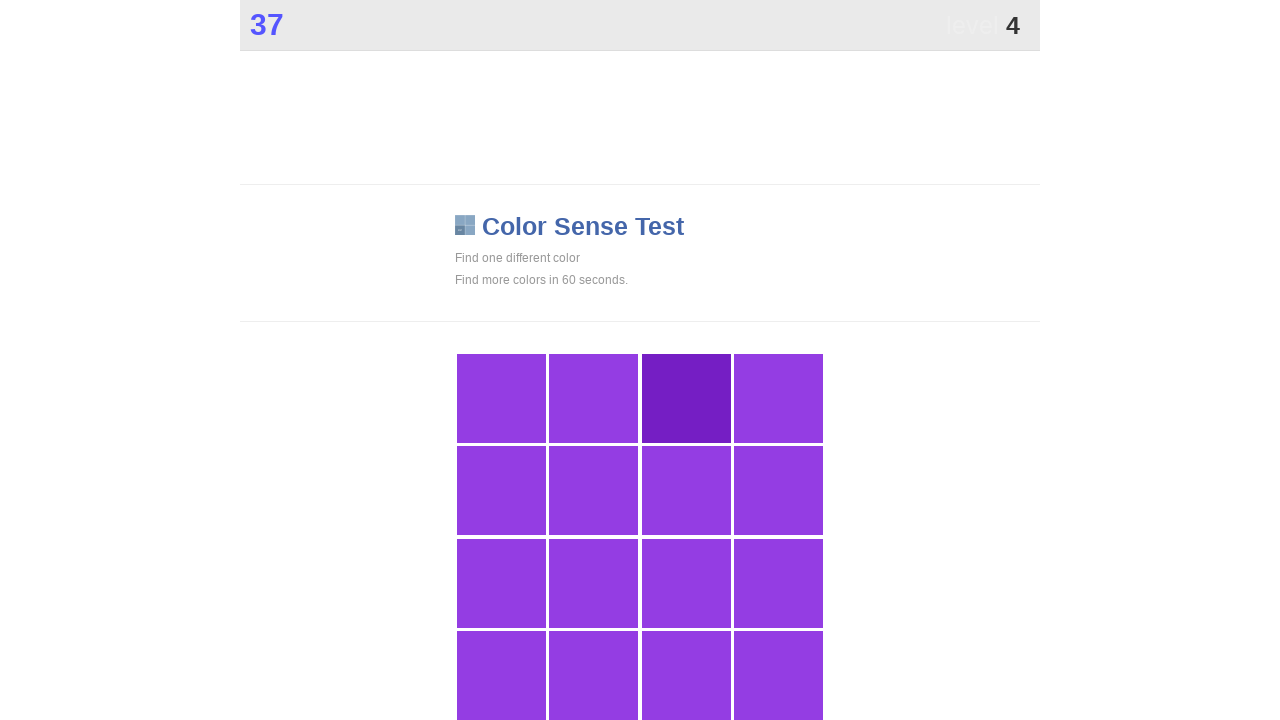

Re-fetched grid buttons for current iteration
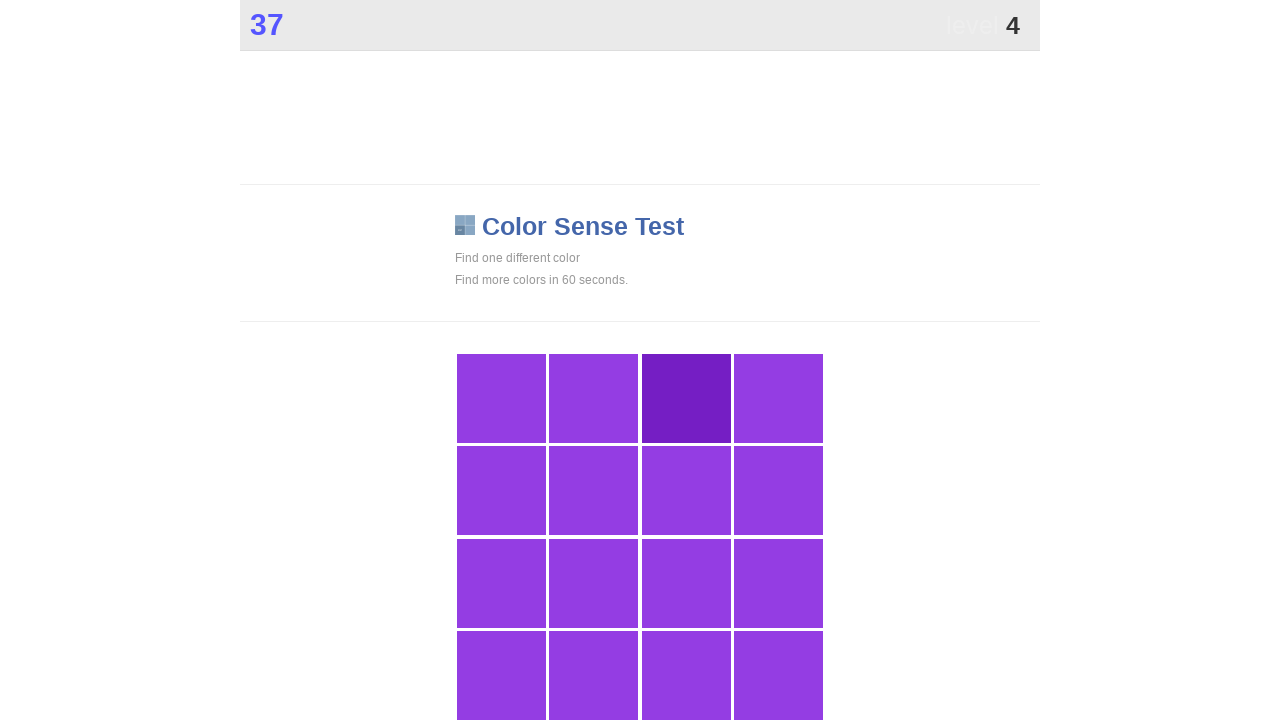

Extracted background colors from 230 buttons
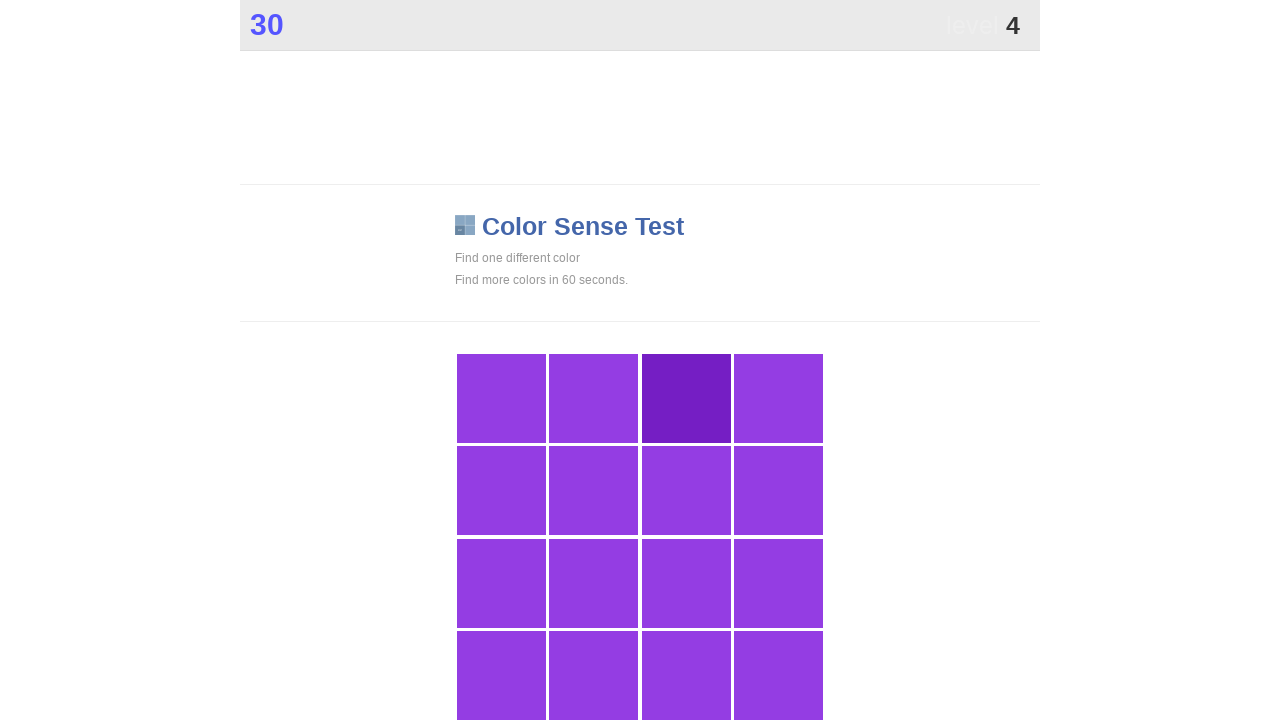

Identified unique color: rgb(117, 30, 196)
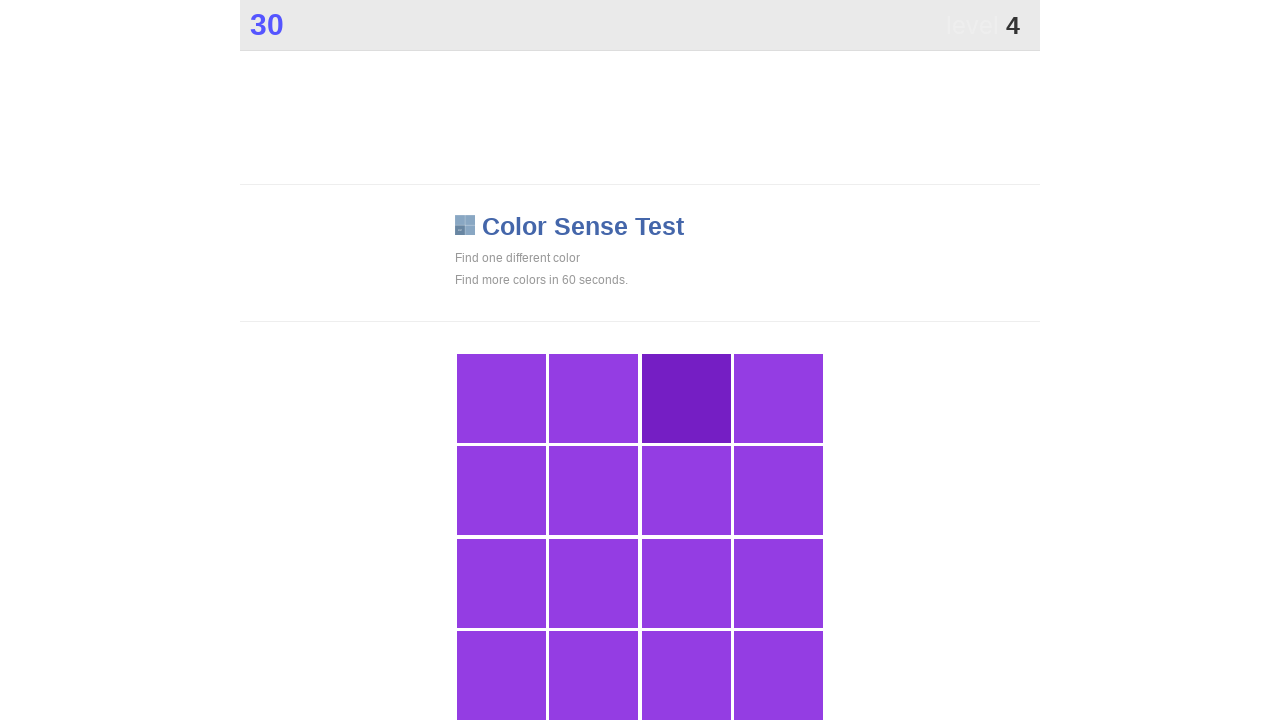

Clicked button with unique color at index 2 at (686, 398) on xpath=//*[@id="grid"]/div >> nth=2
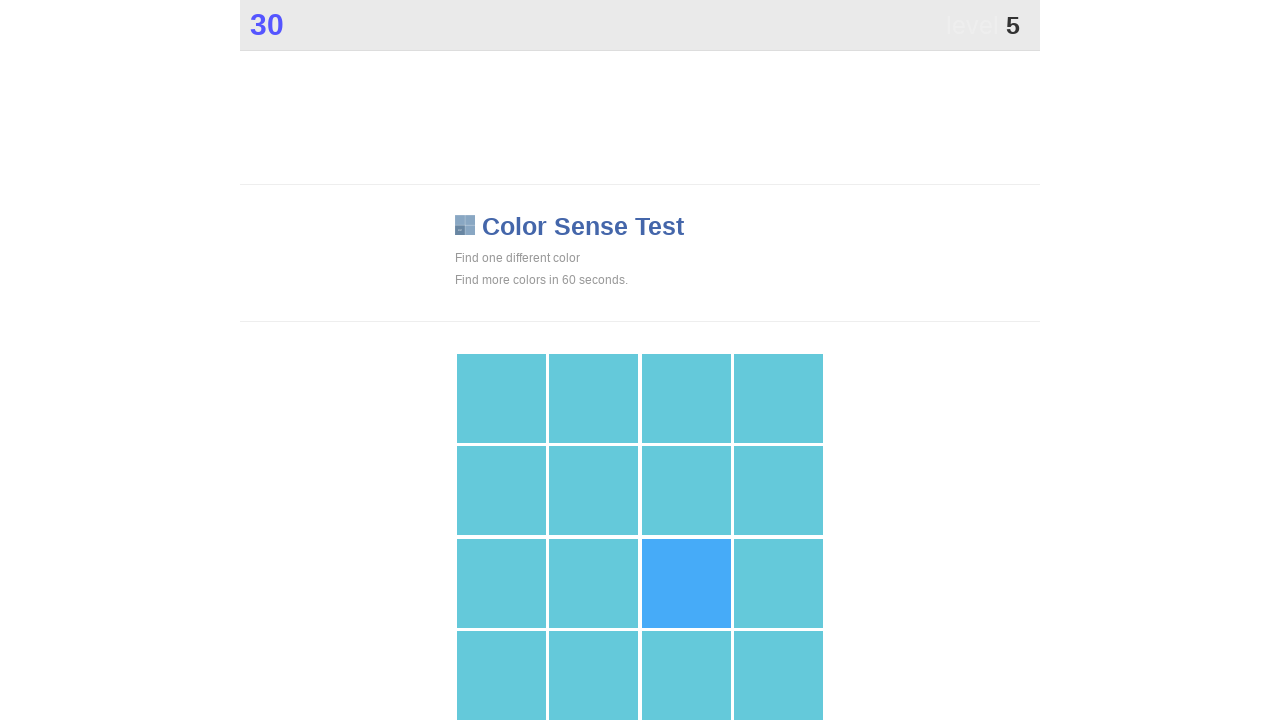

Waited 100ms for game to process click
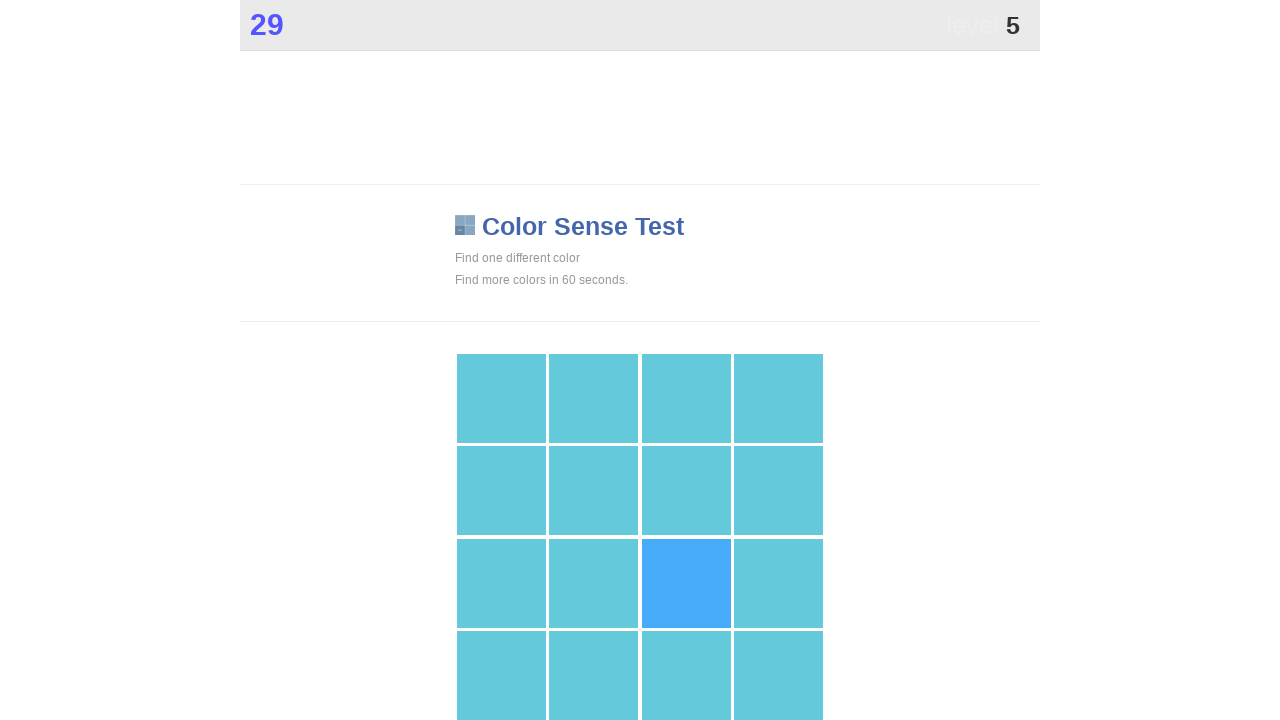

Re-fetched grid buttons for current iteration
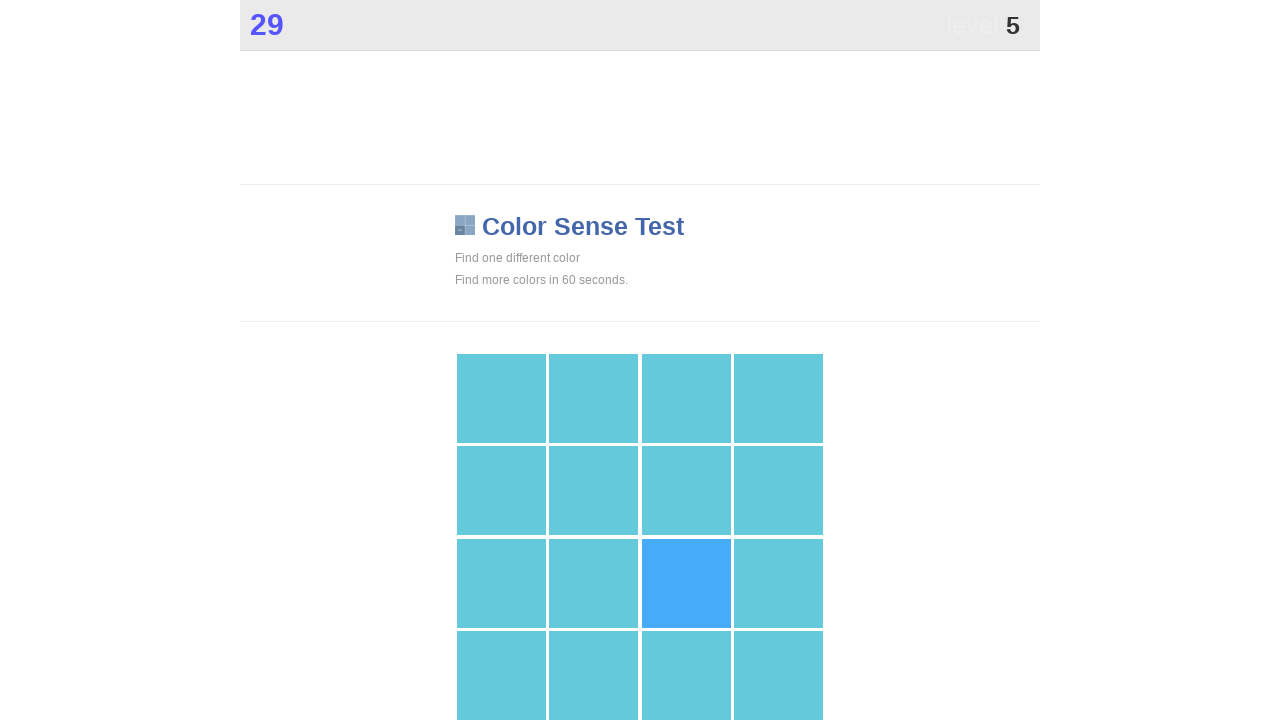

Extracted background colors from 230 buttons
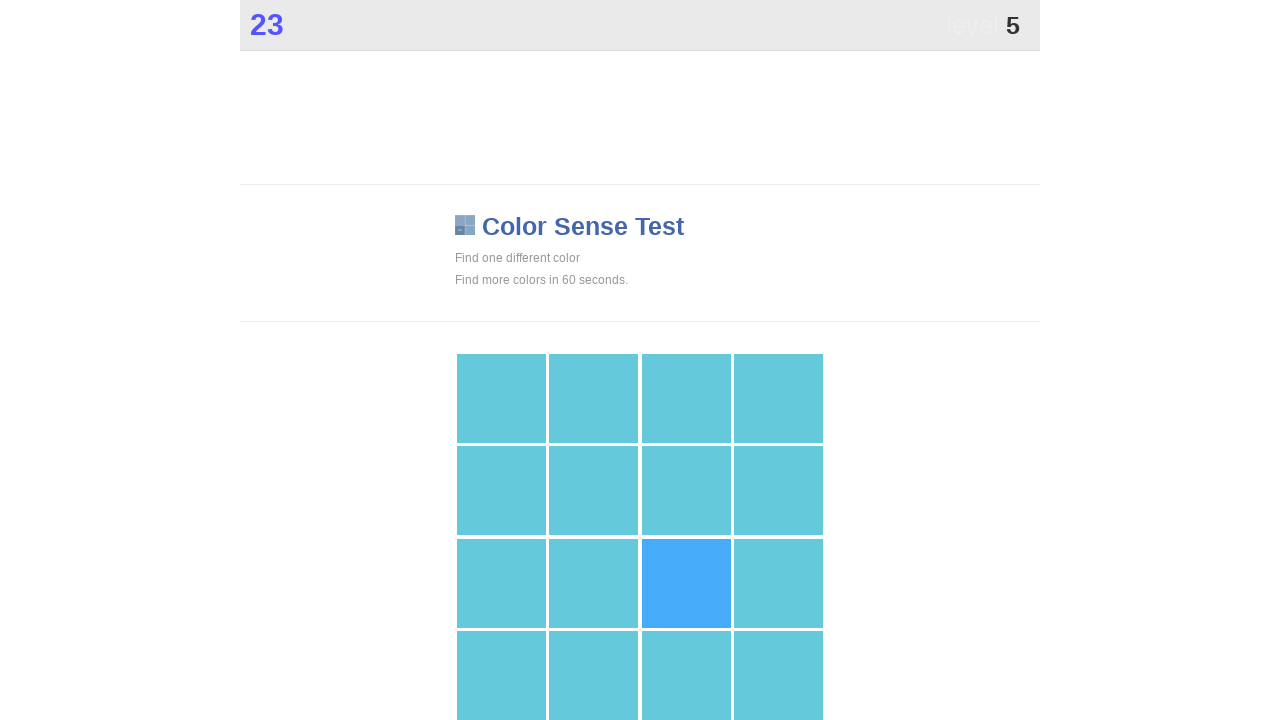

Identified unique color: rgb(70, 171, 248)
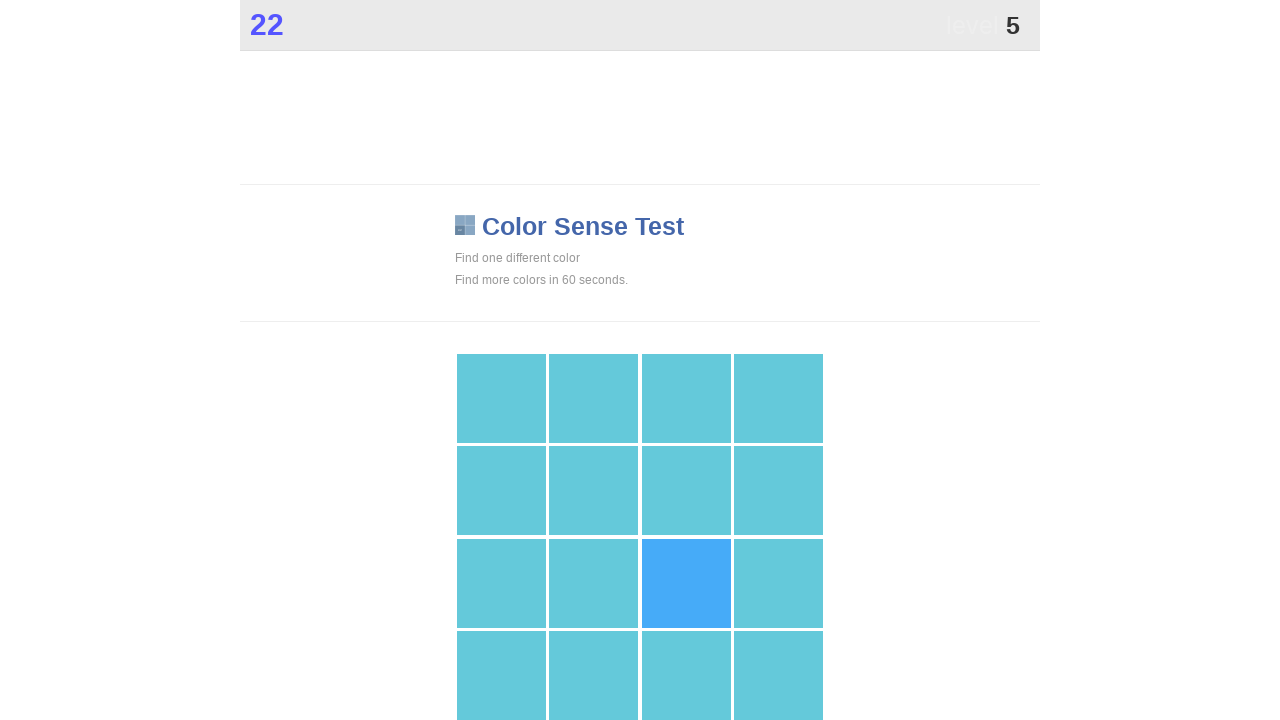

Clicked button with unique color at index 10 at (686, 583) on xpath=//*[@id="grid"]/div >> nth=10
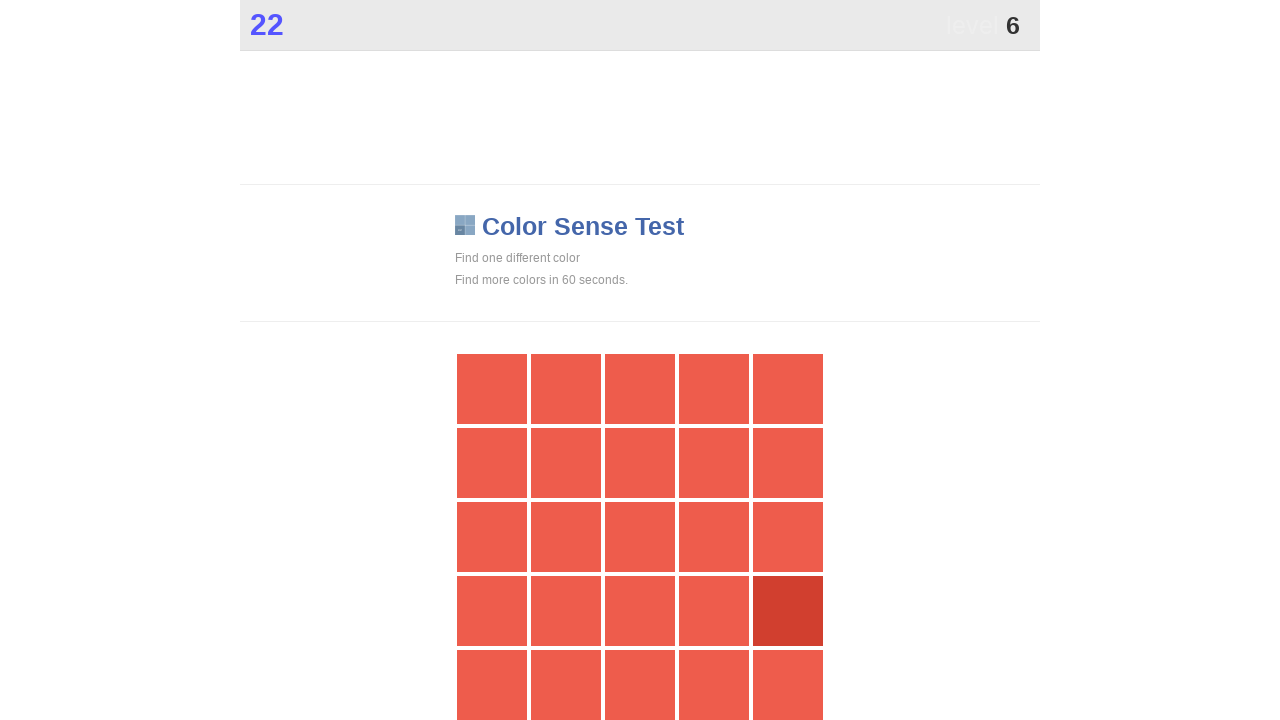

Waited 100ms for game to process click
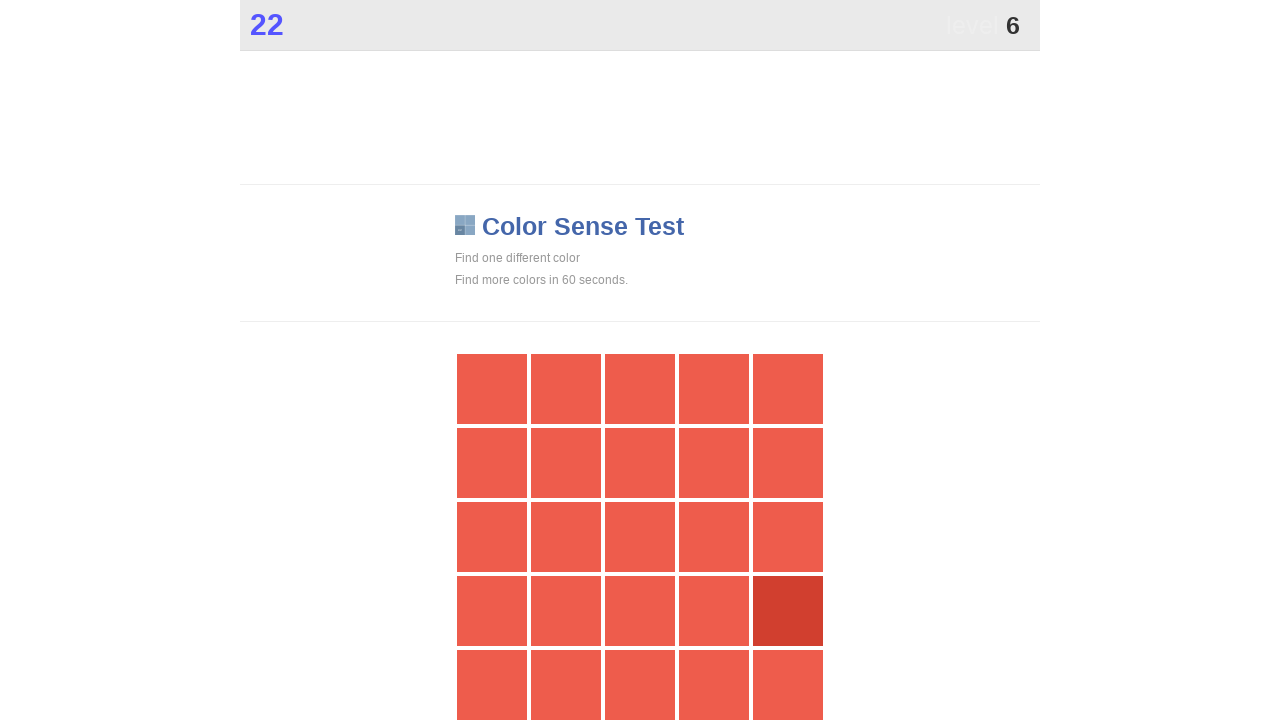

Re-fetched grid buttons for current iteration
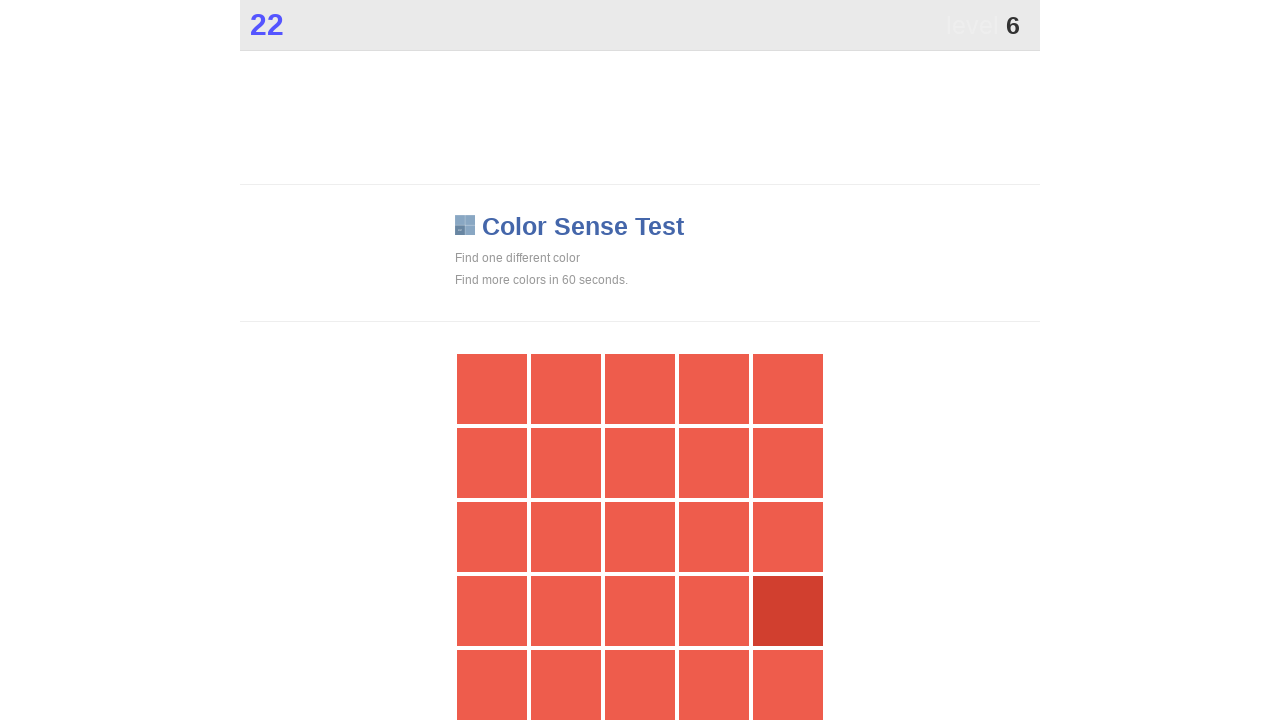

Extracted background colors from 230 buttons
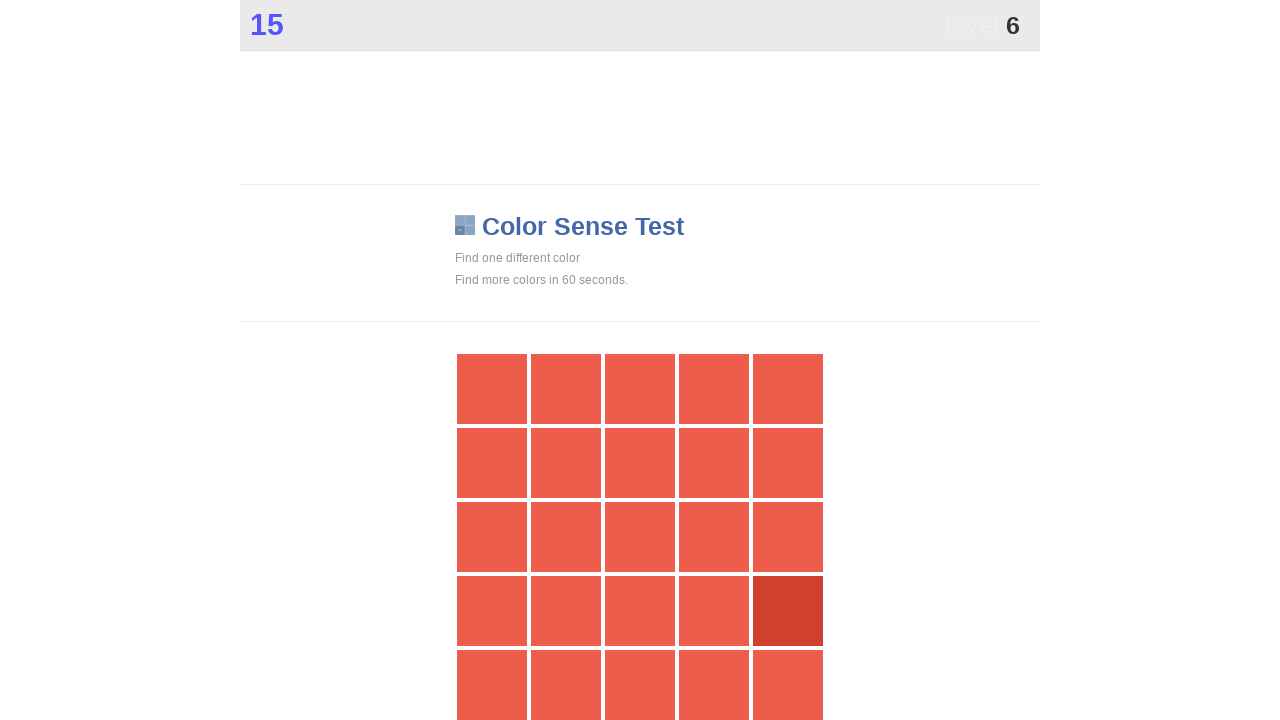

Identified unique color: rgb(209, 63, 47)
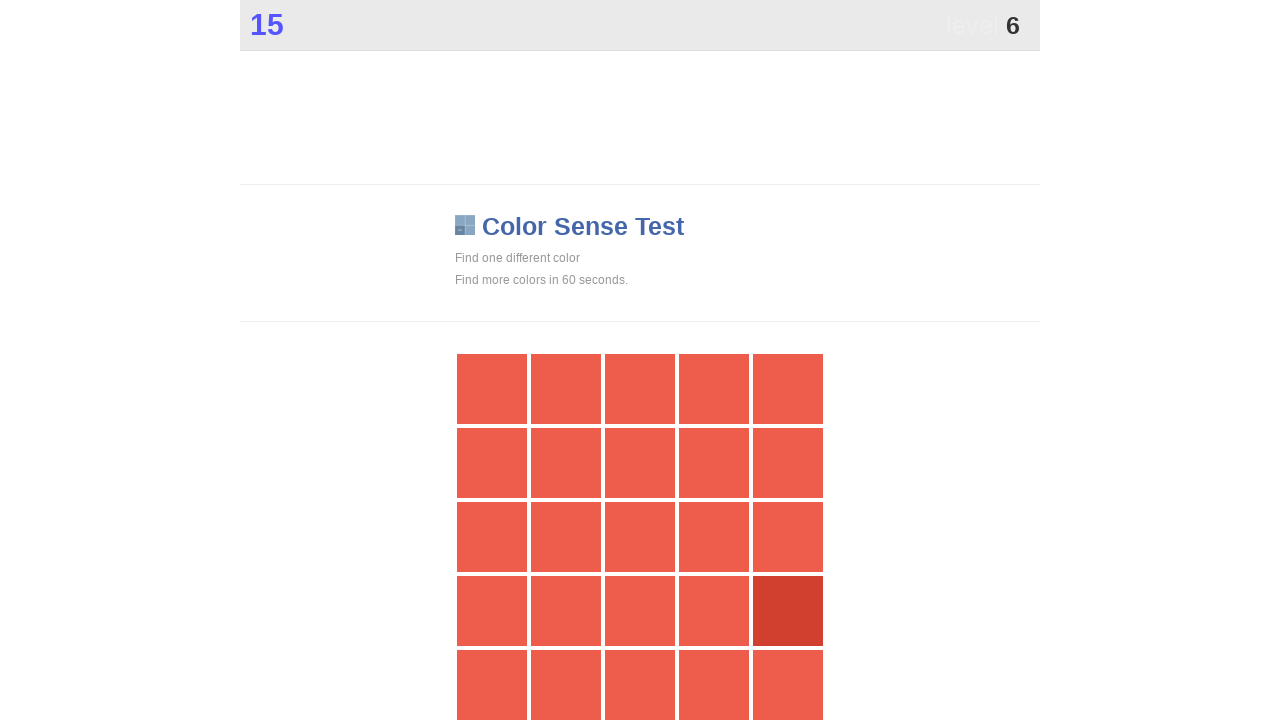

Clicked button with unique color at index 19 at (788, 611) on xpath=//*[@id="grid"]/div >> nth=19
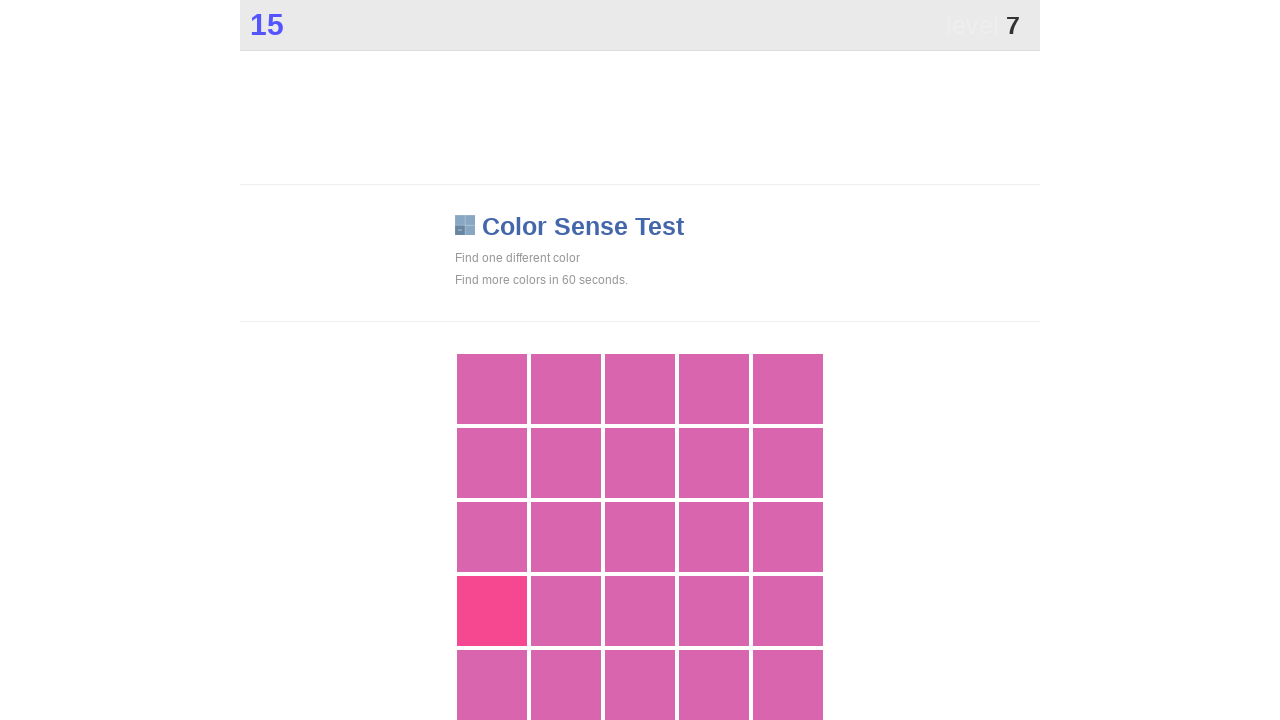

Waited 100ms for game to process click
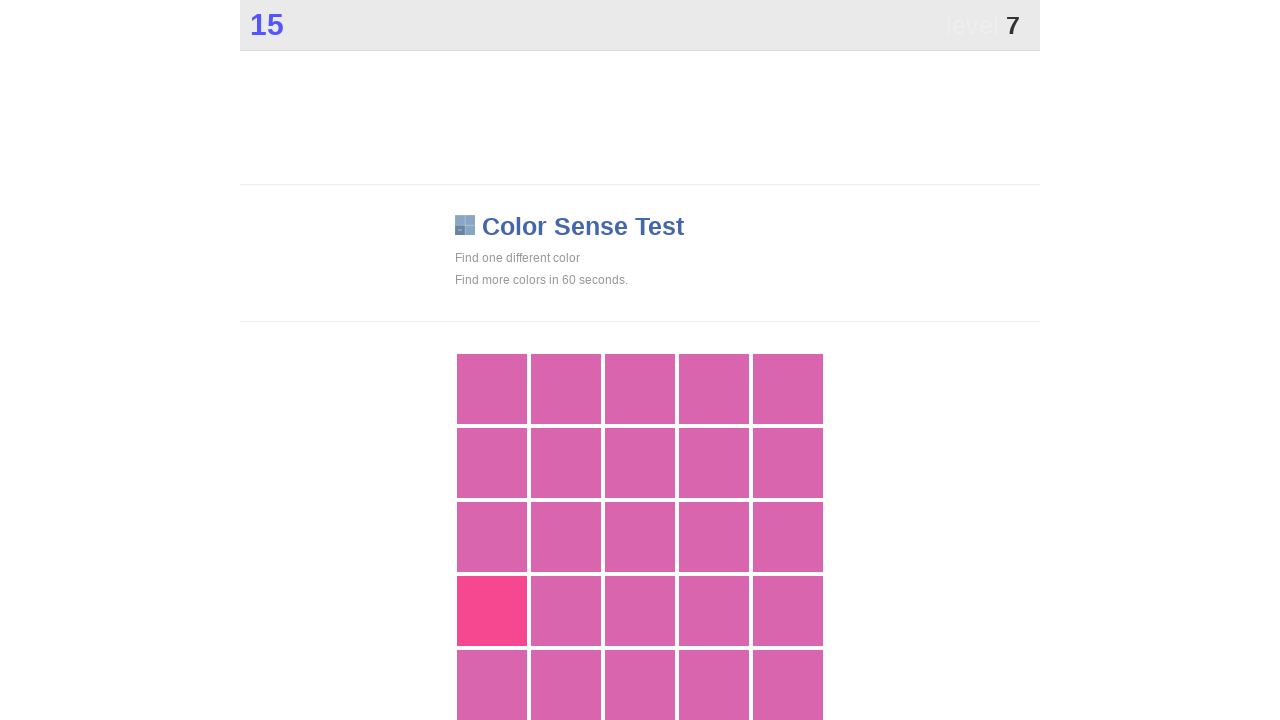

Re-fetched grid buttons for current iteration
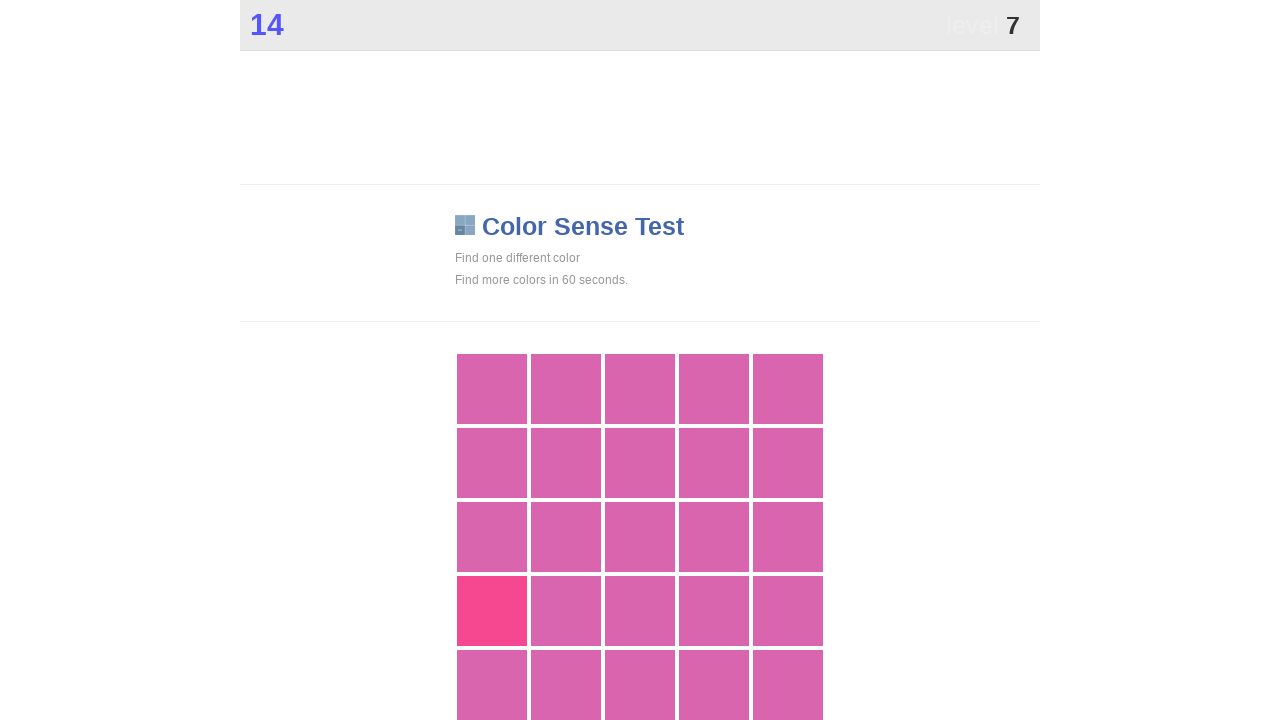

Extracted background colors from 230 buttons
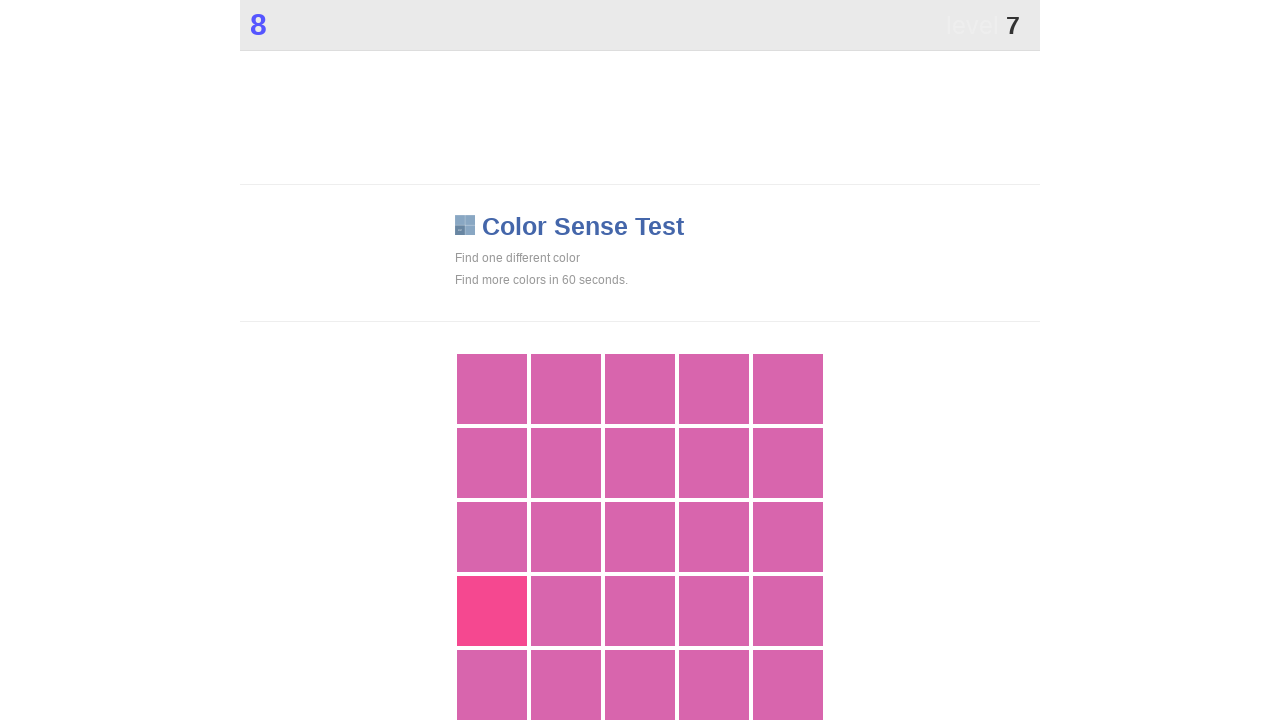

Identified unique color: rgb(245, 72, 144)
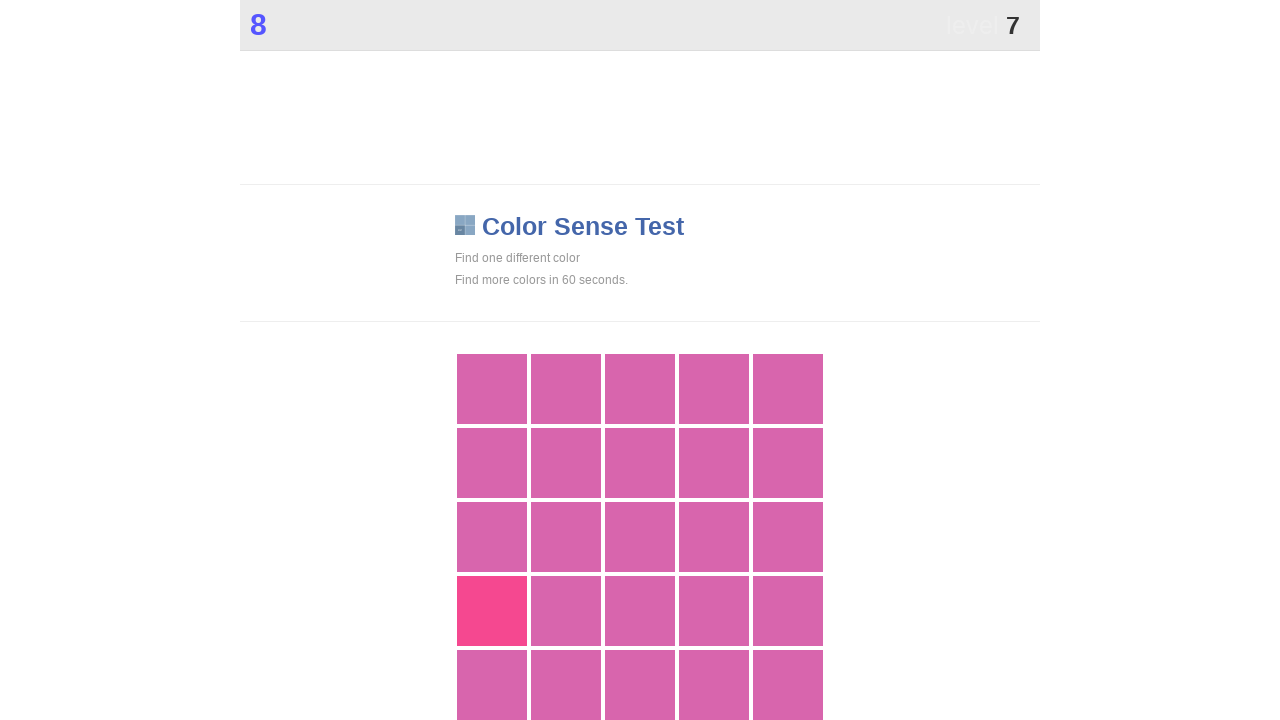

Clicked button with unique color at index 15 at (492, 611) on xpath=//*[@id="grid"]/div >> nth=15
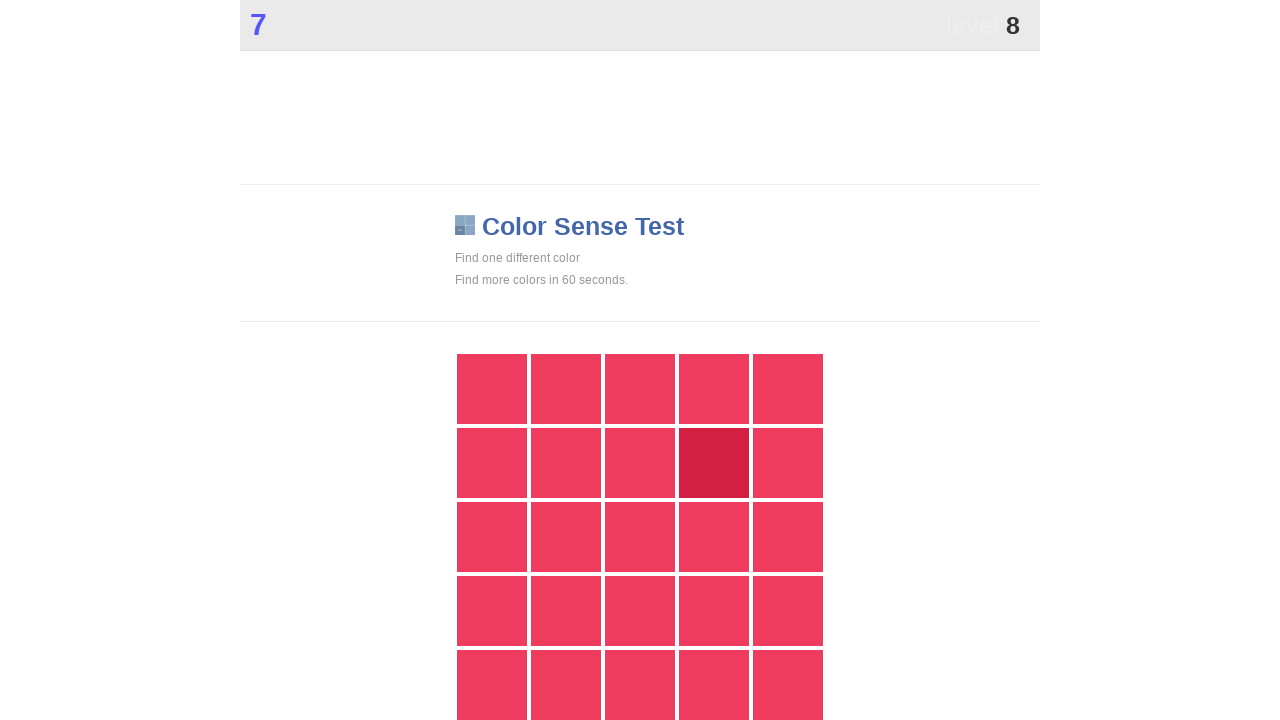

Waited 100ms for game to process click
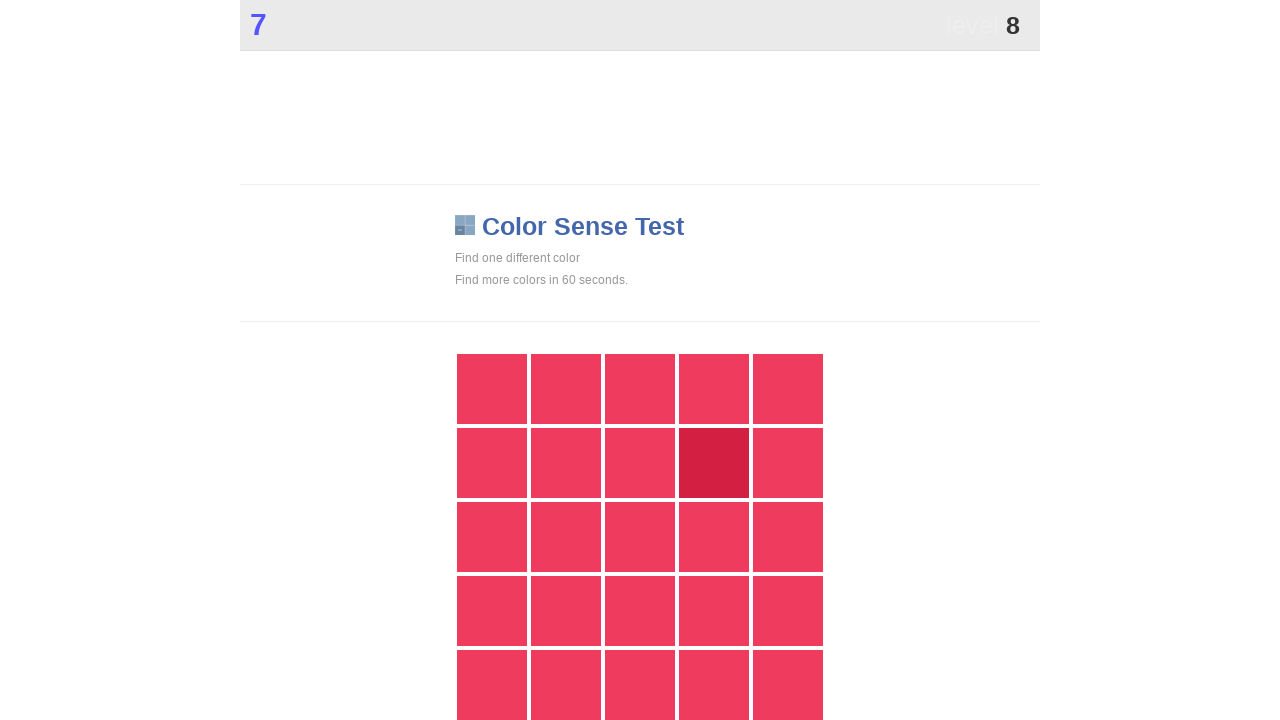

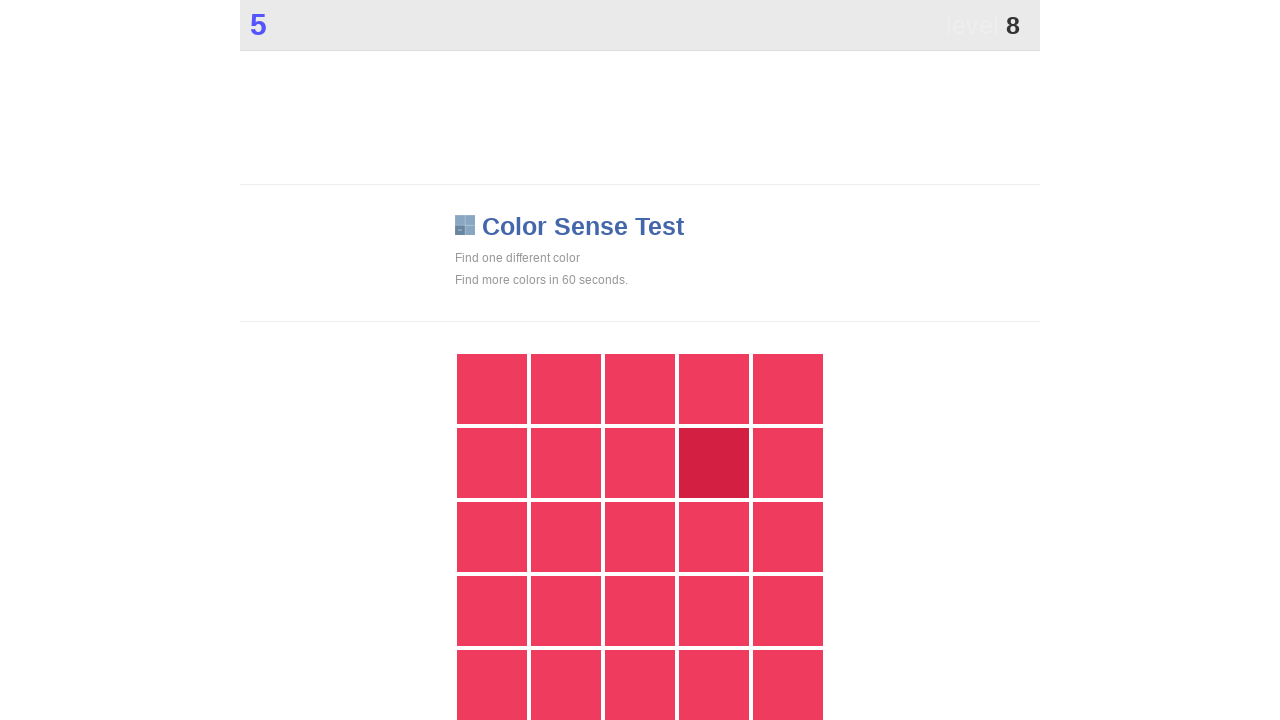